Automates completing the Wizard101 Spellbinding trivia quiz by answering 12 questions, then clicking through to see results.

Starting URL: https://www.wizard101.com/quiz/trivia/game/wizard101-spellbinding-trivia

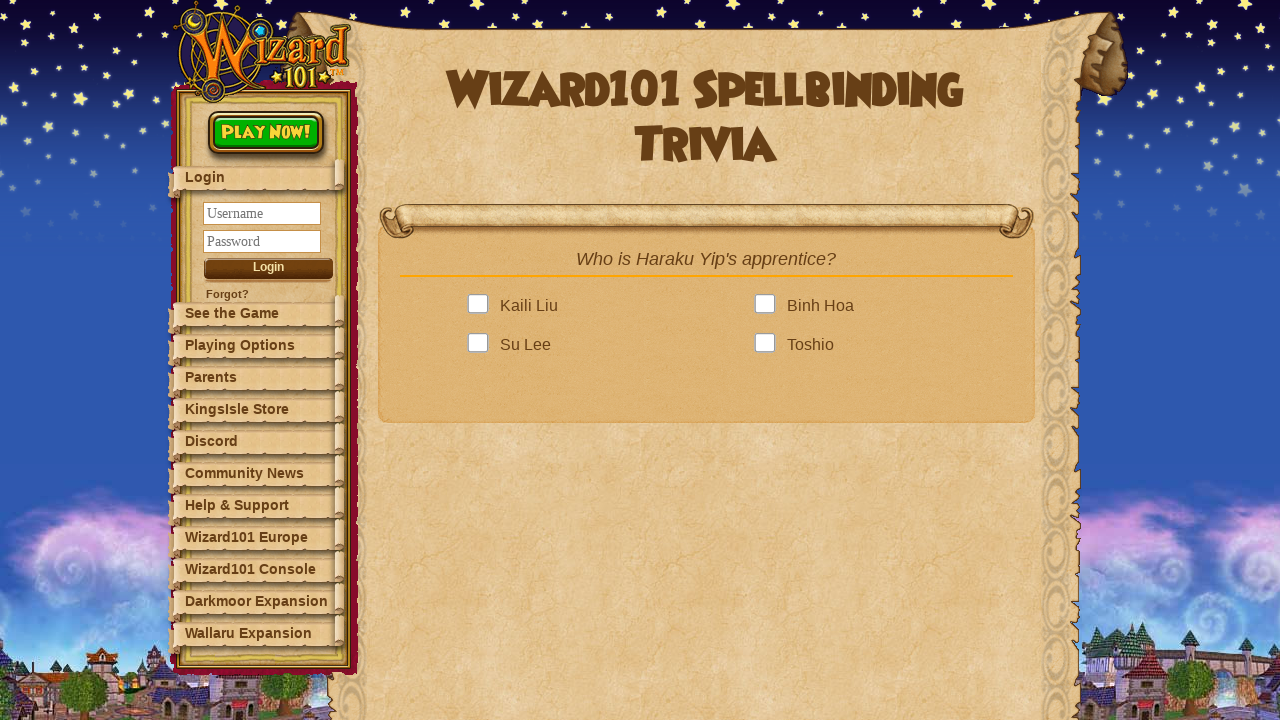

Question 1 loaded and visible
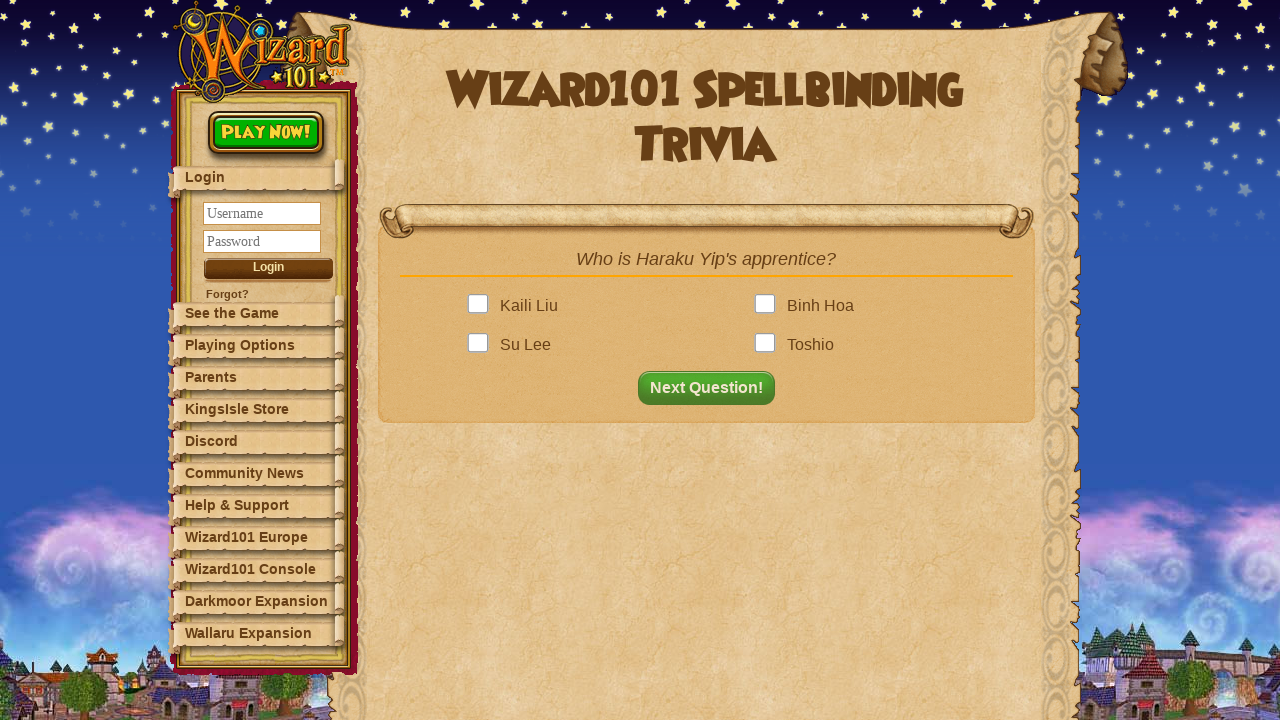

Answer options loaded for question 1
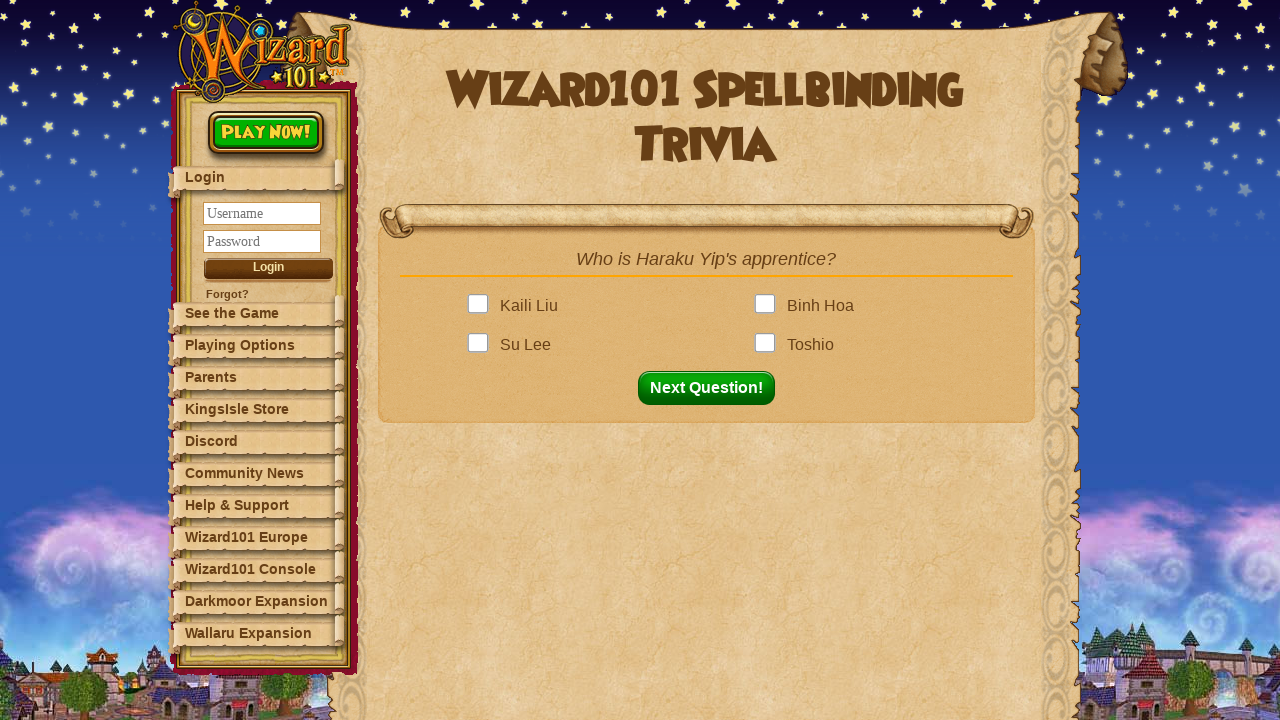

Retrieved 4 answer options
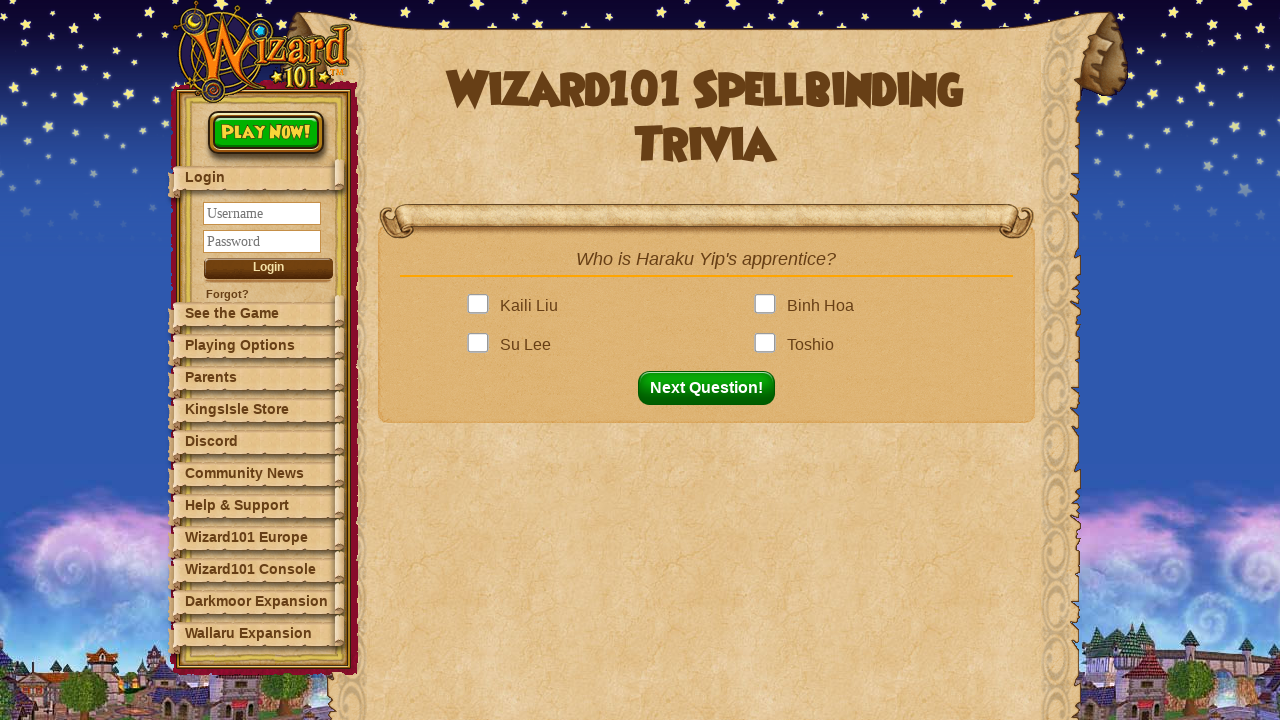

Selected an answer for question 1 at (482, 306) on .answer >> nth=0 >> .answerBox
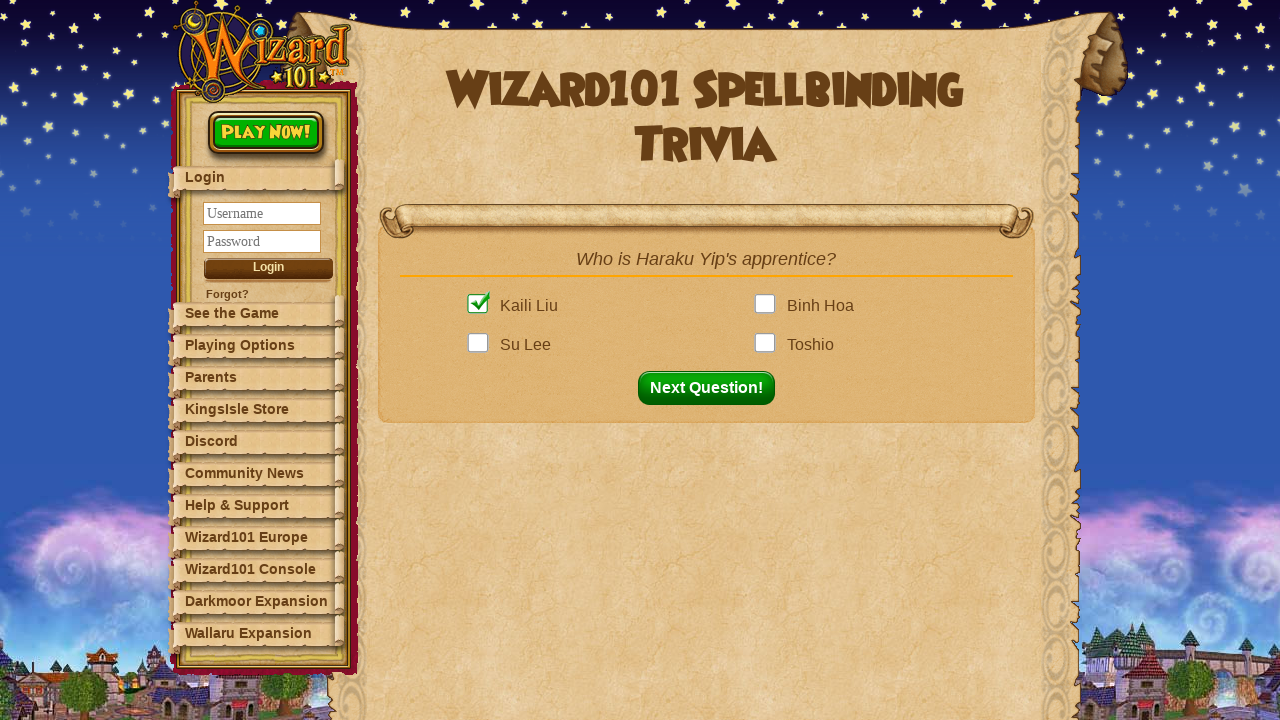

Next button is now clickable for question 1
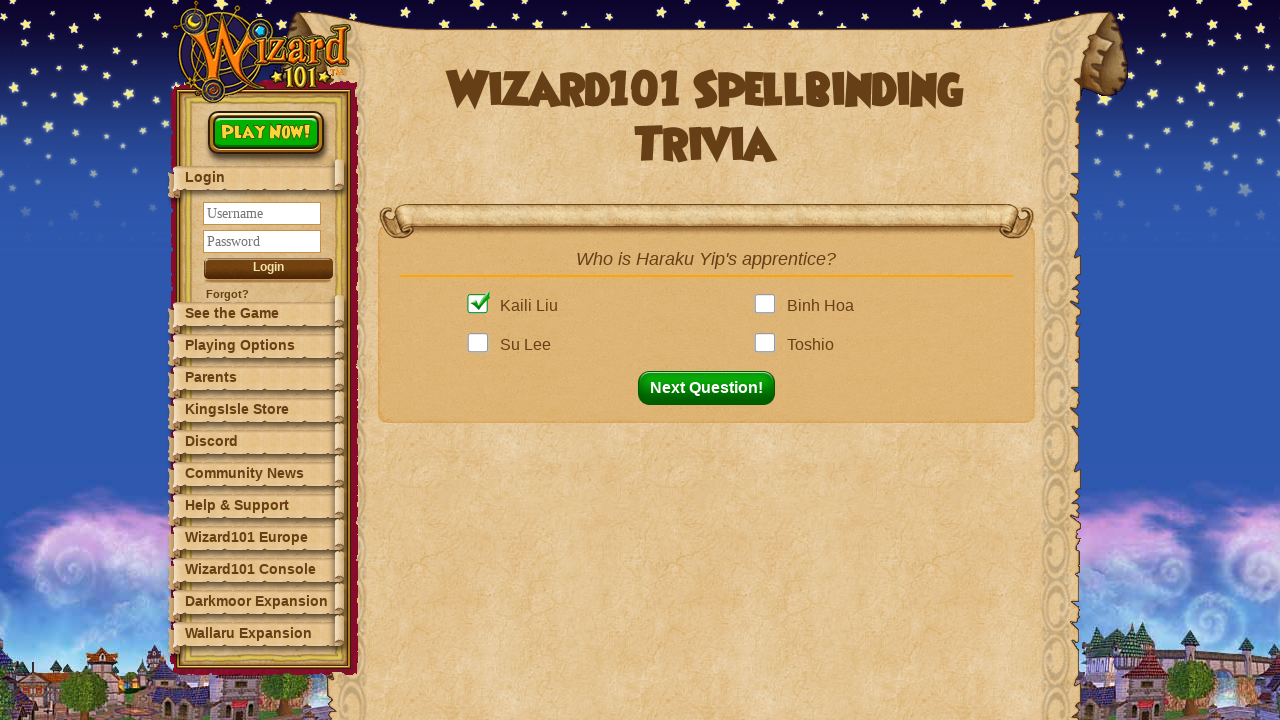

Clicked next button to advance to question 2 at (712, 388) on button#nextQuestion.fadeIn
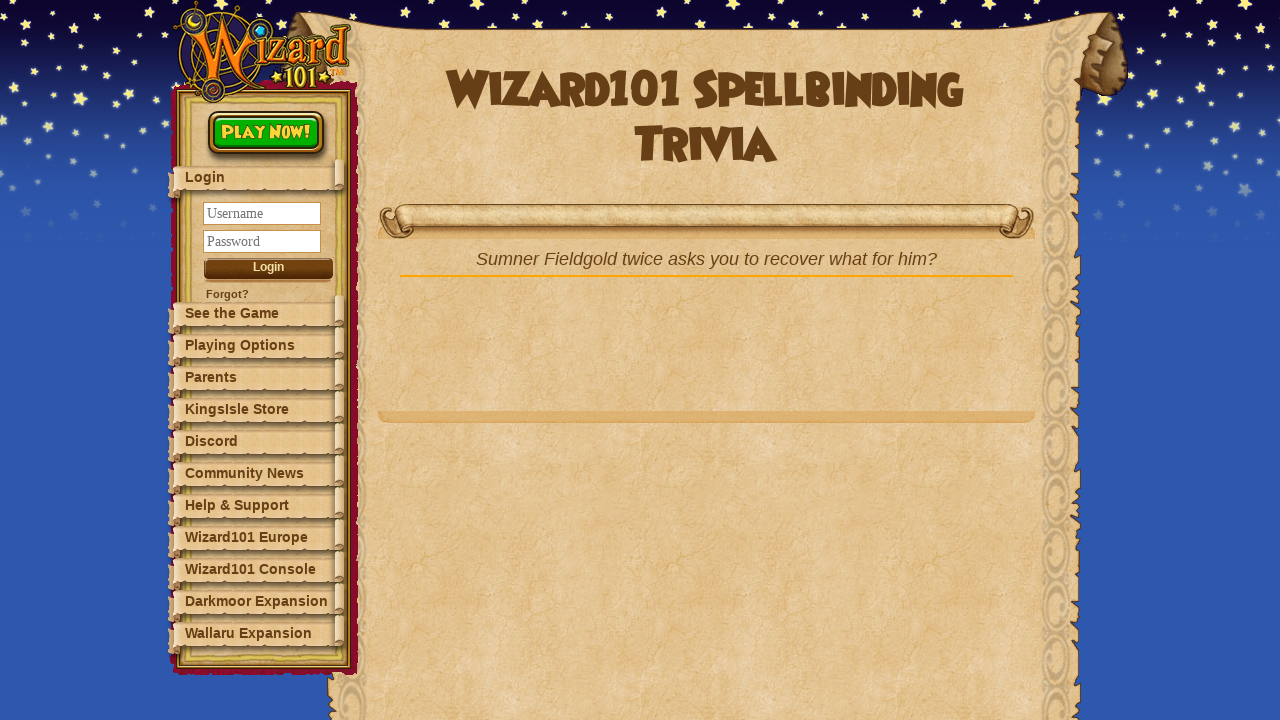

Question 2 loaded and visible
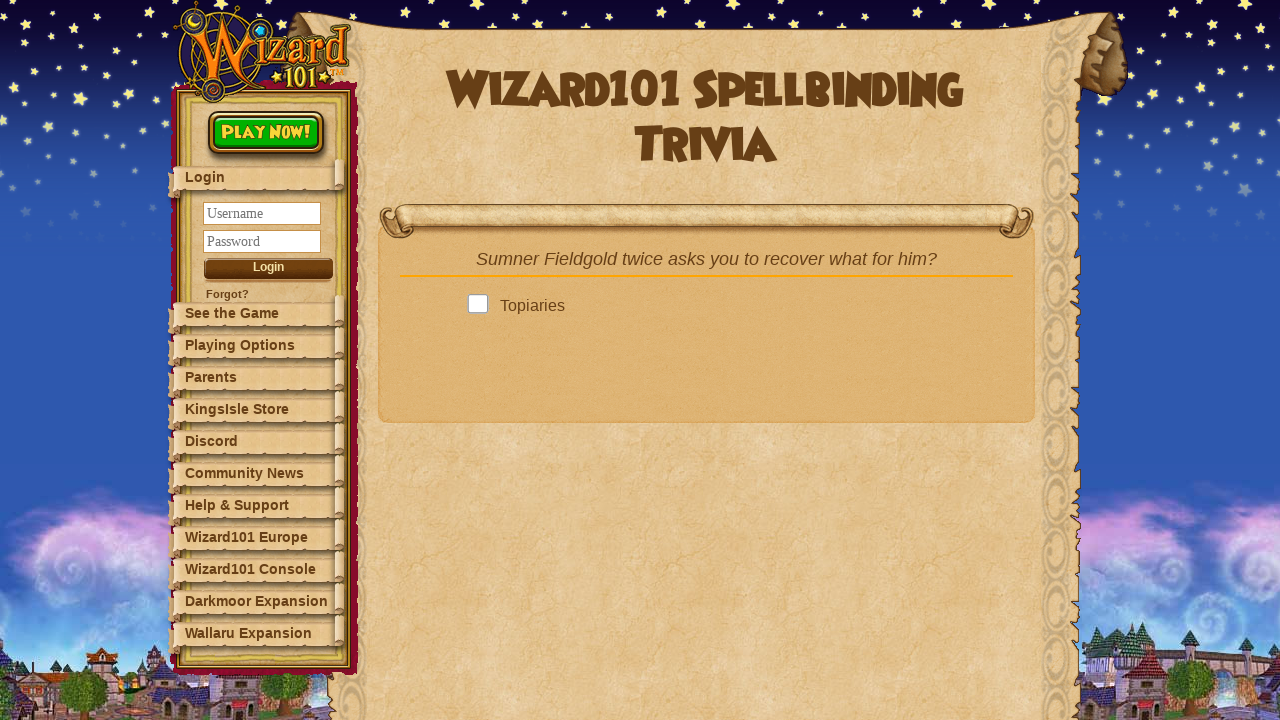

Answer options loaded for question 2
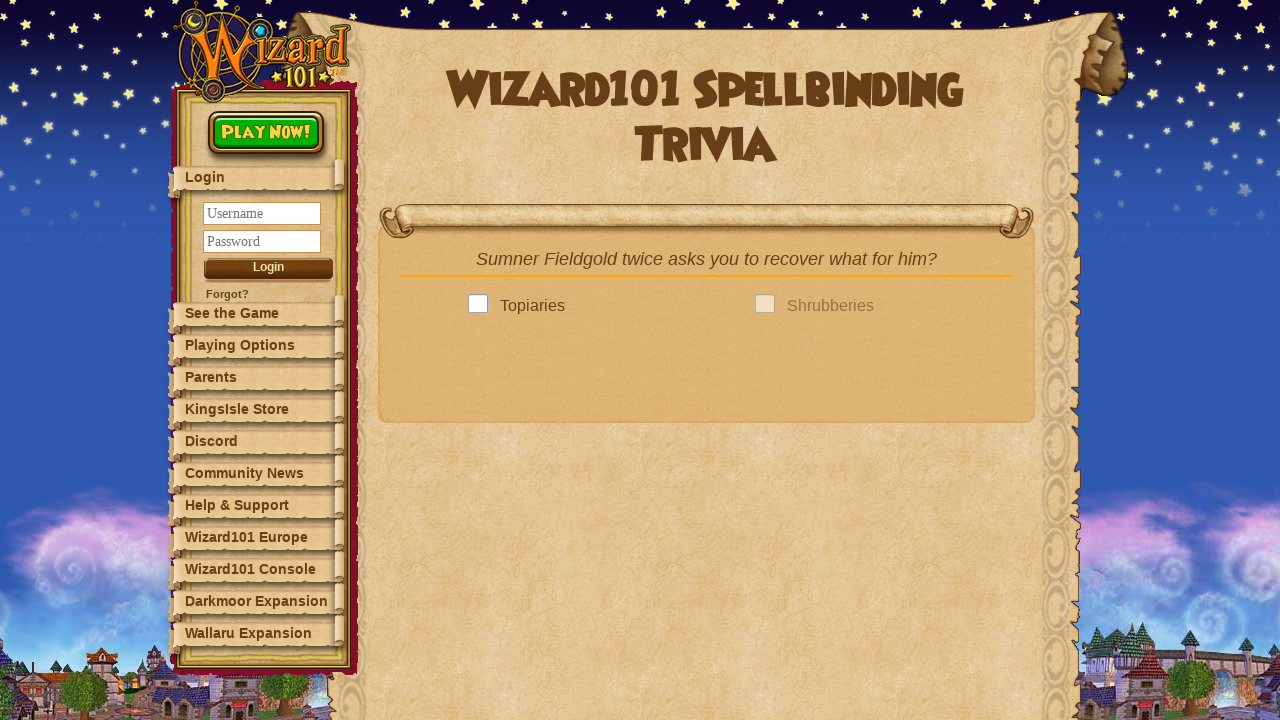

Retrieved 4 answer options
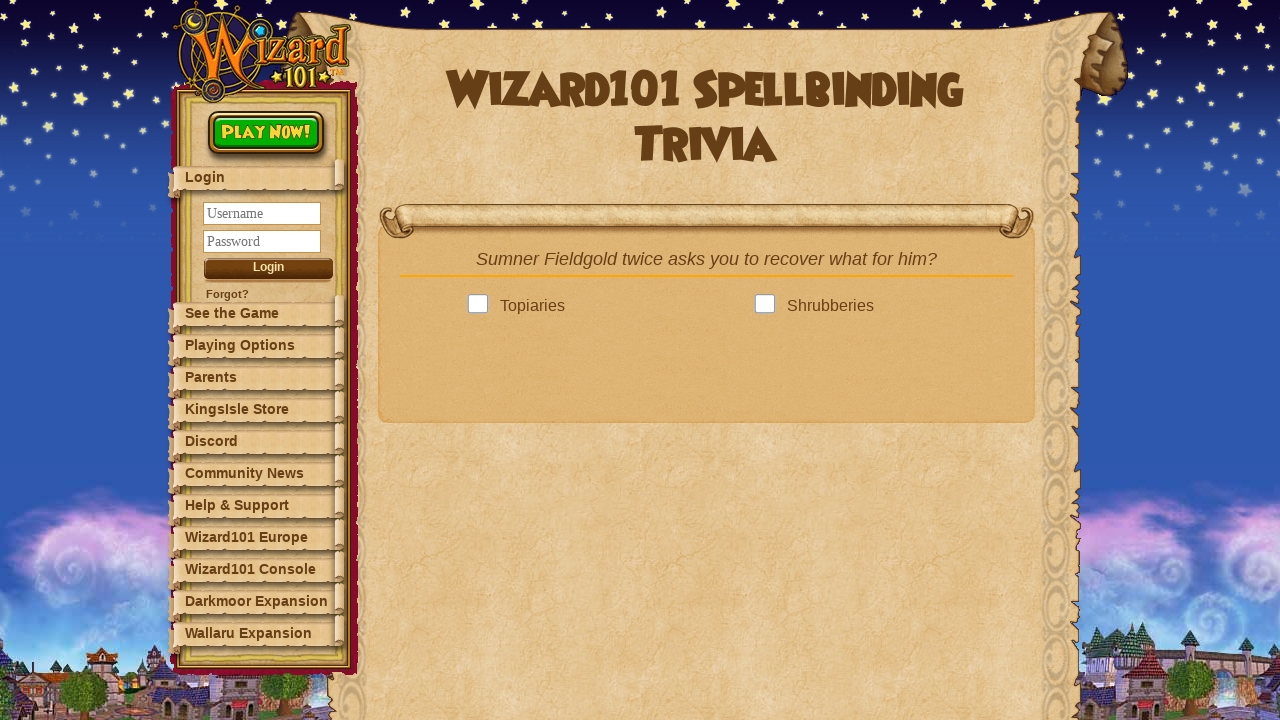

Selected an answer for question 2 at (482, 306) on .answer >> nth=0 >> .answerBox
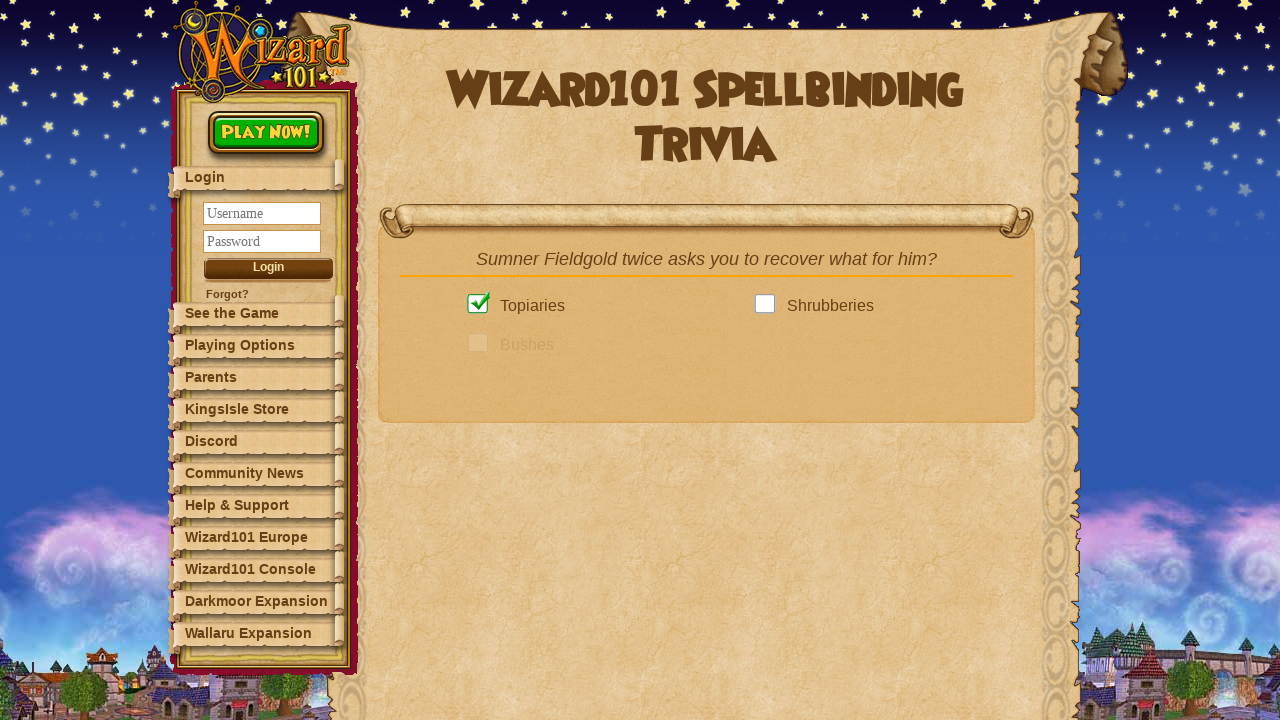

Next button is now clickable for question 2
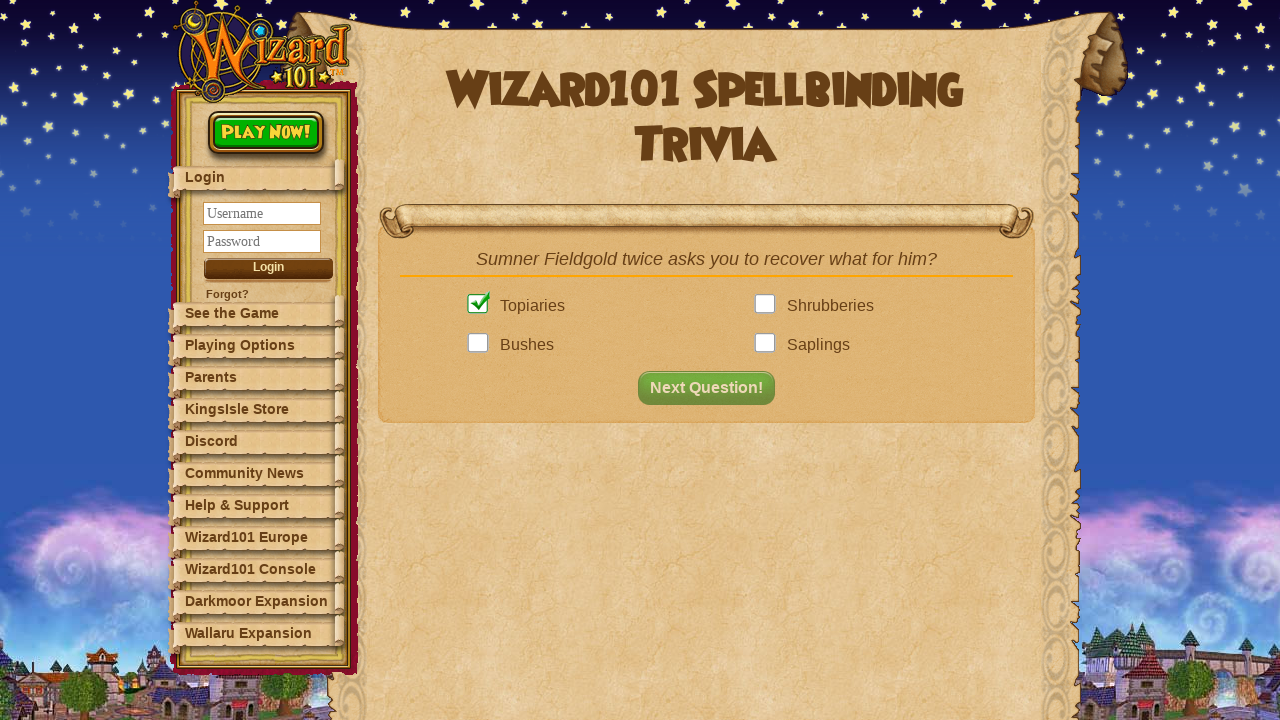

Clicked next button to advance to question 3 at (712, 388) on button#nextQuestion.fadeIn
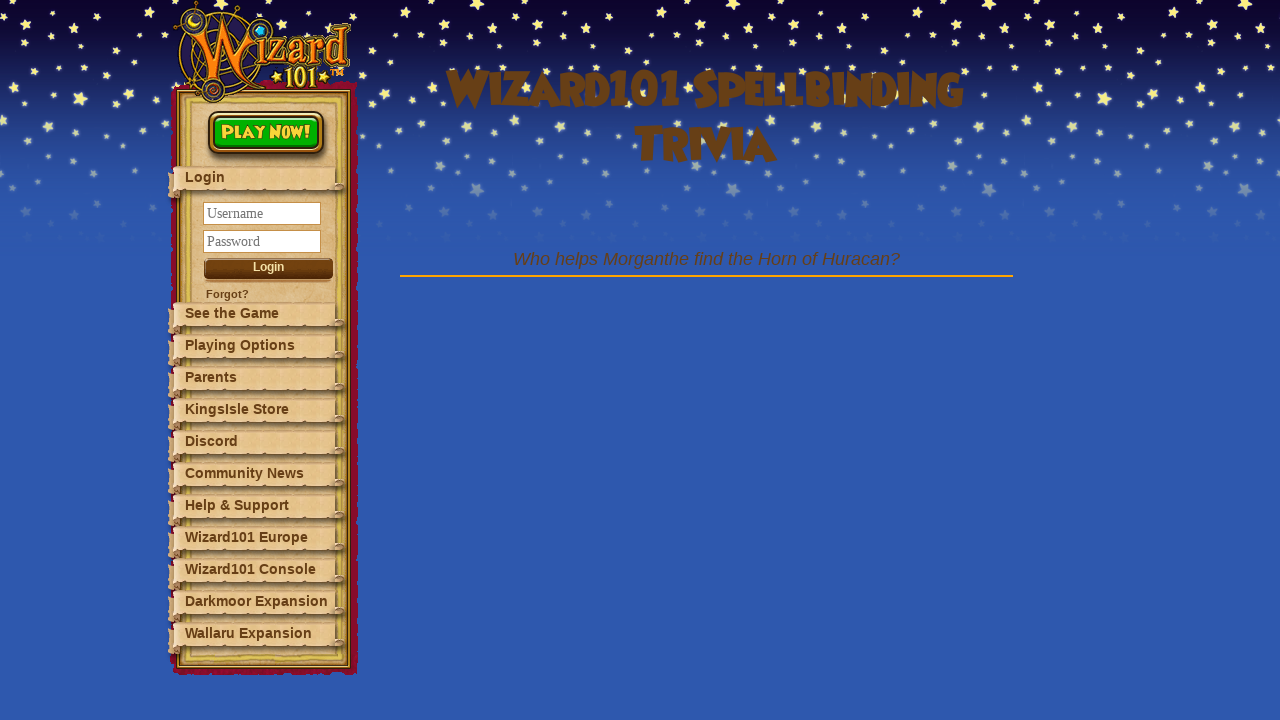

Question 3 loaded and visible
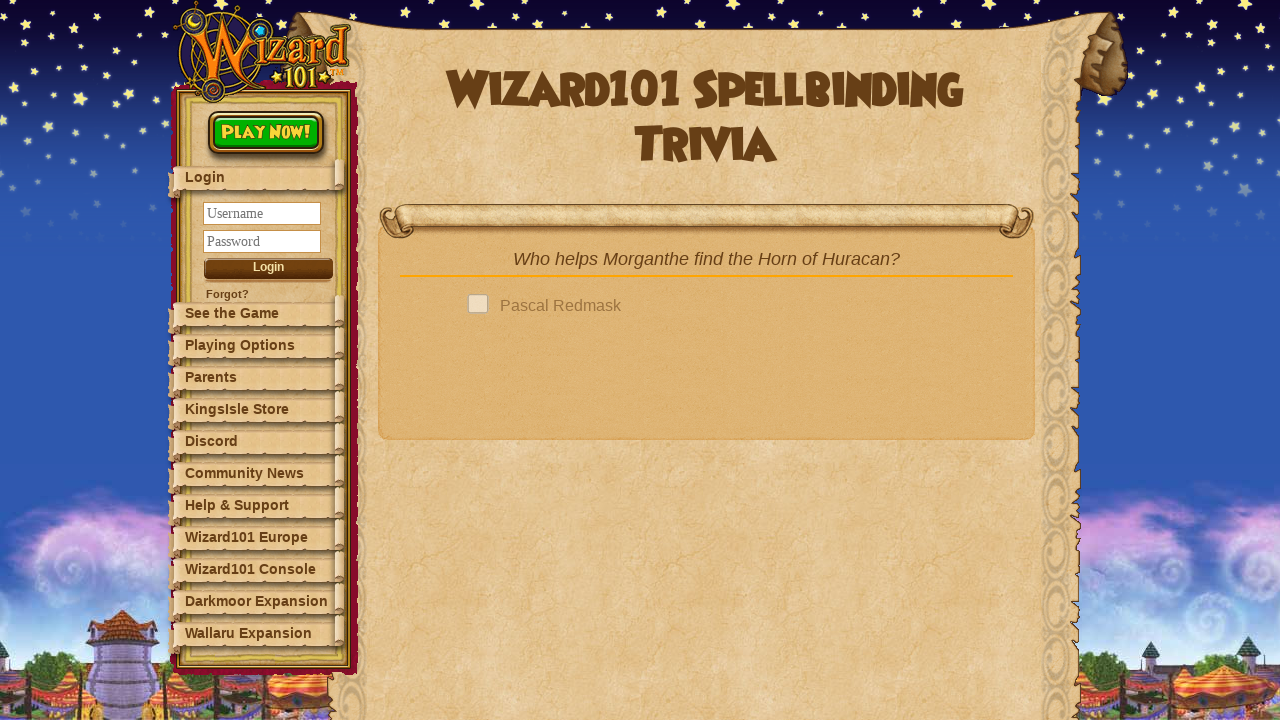

Answer options loaded for question 3
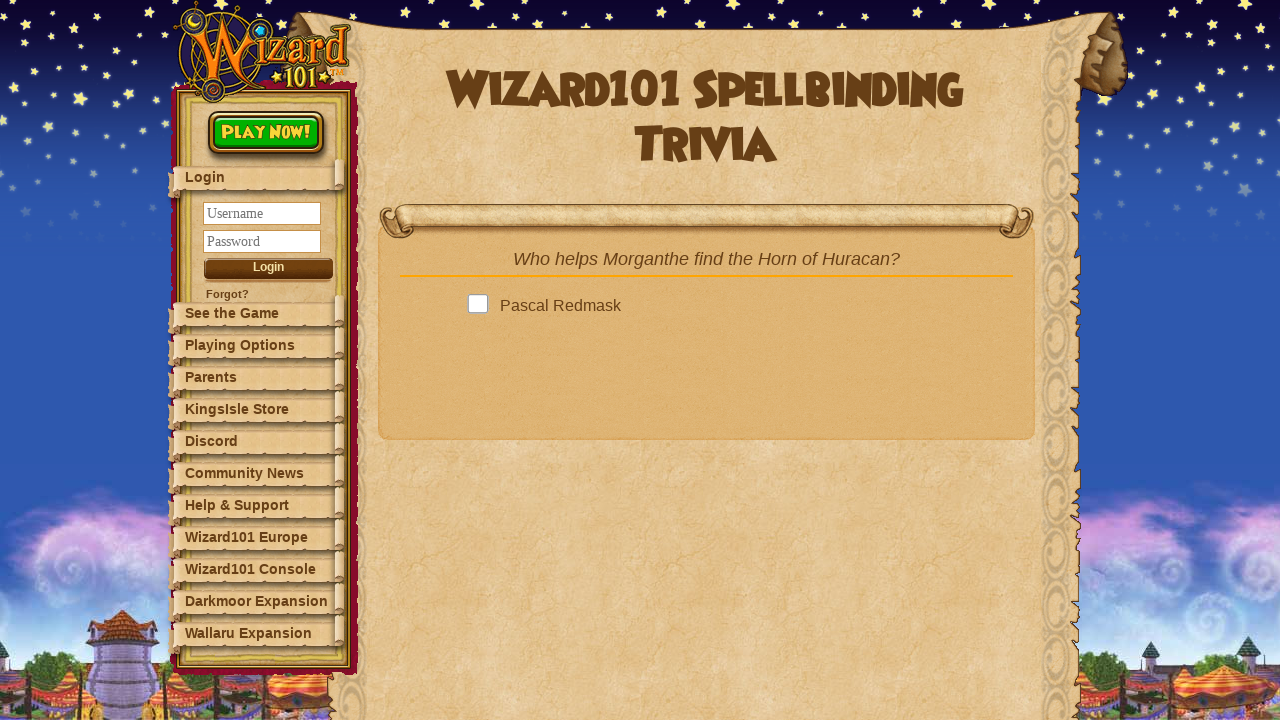

Retrieved 4 answer options
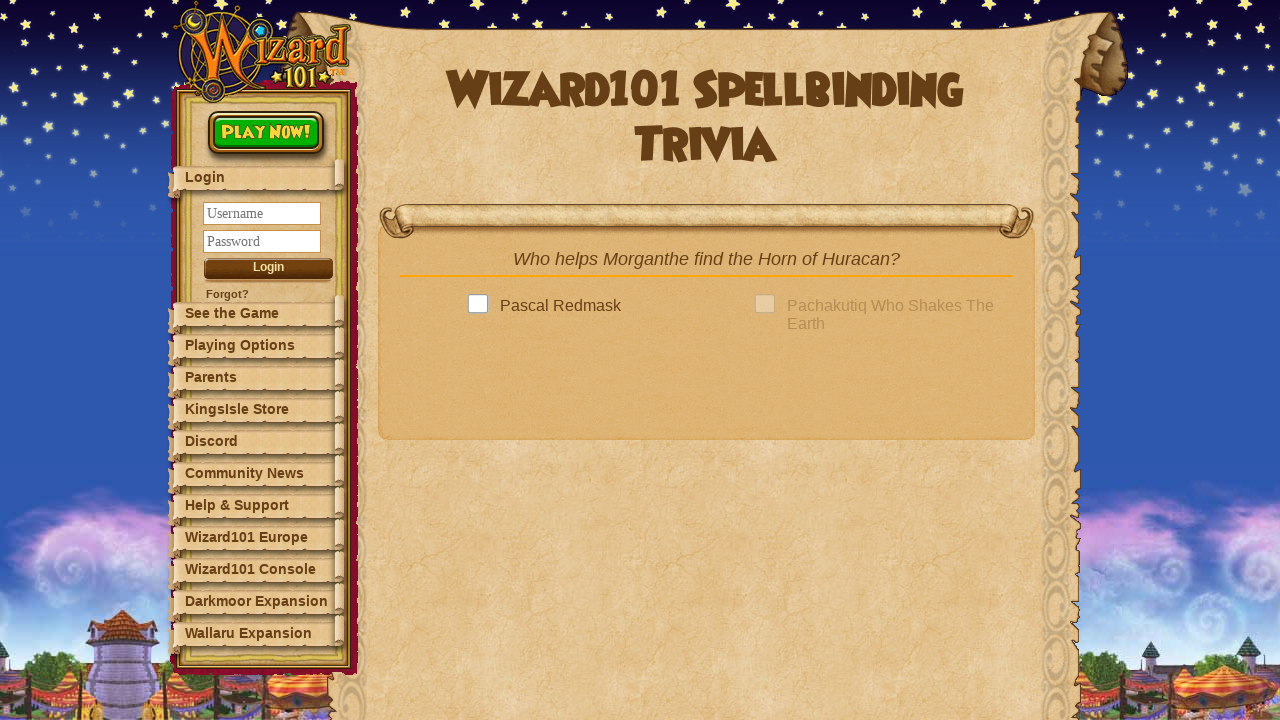

Selected an answer for question 3 at (482, 306) on .answer >> nth=0 >> .answerBox
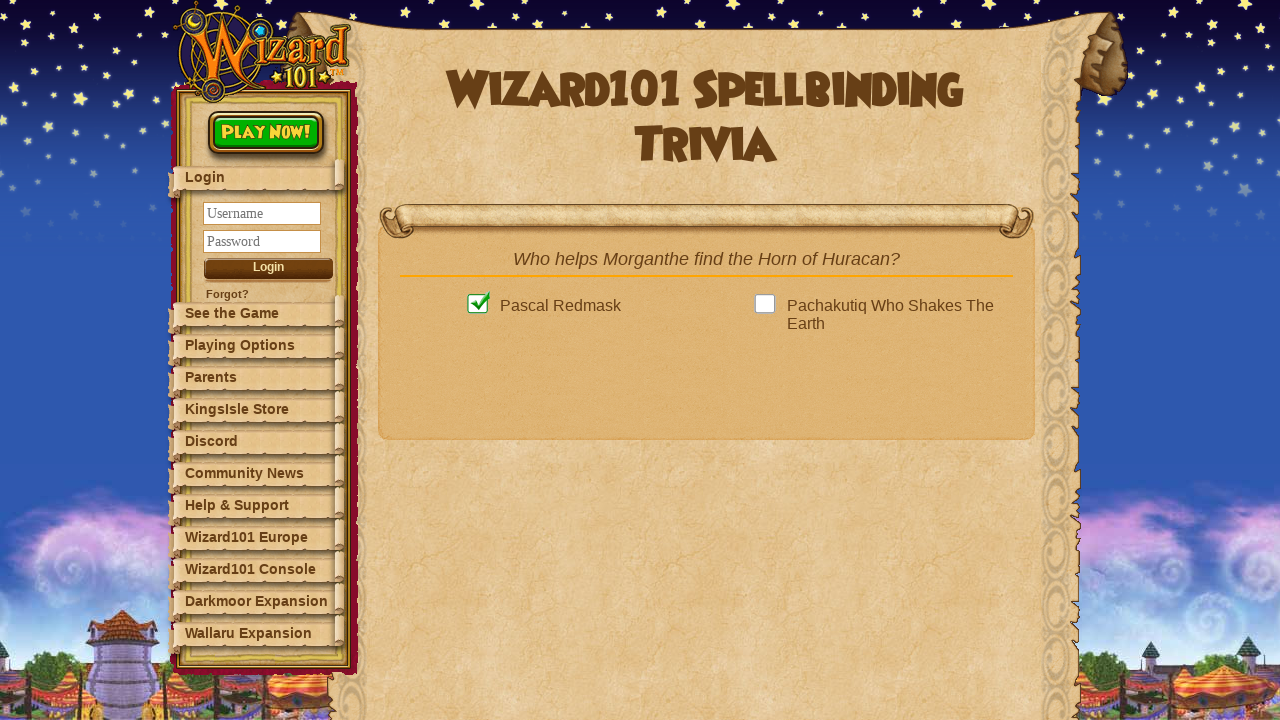

Next button is now clickable for question 3
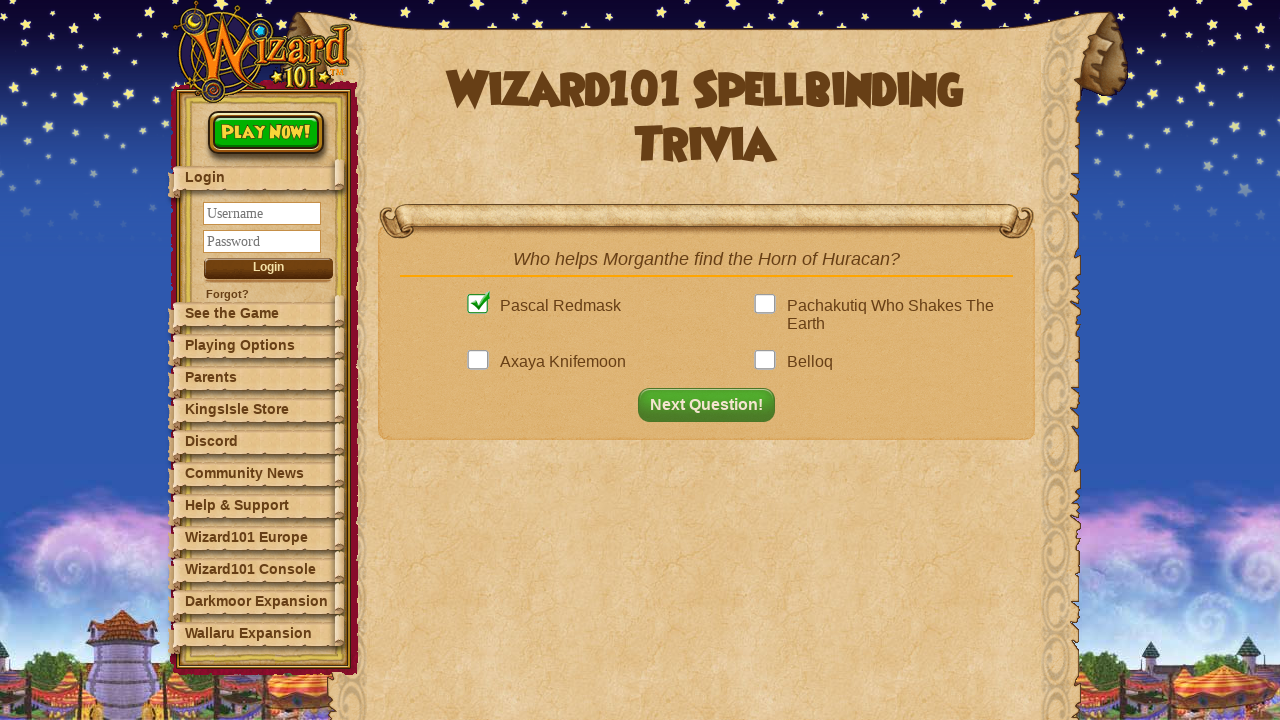

Clicked next button to advance to question 4 at (712, 405) on button#nextQuestion.fadeIn
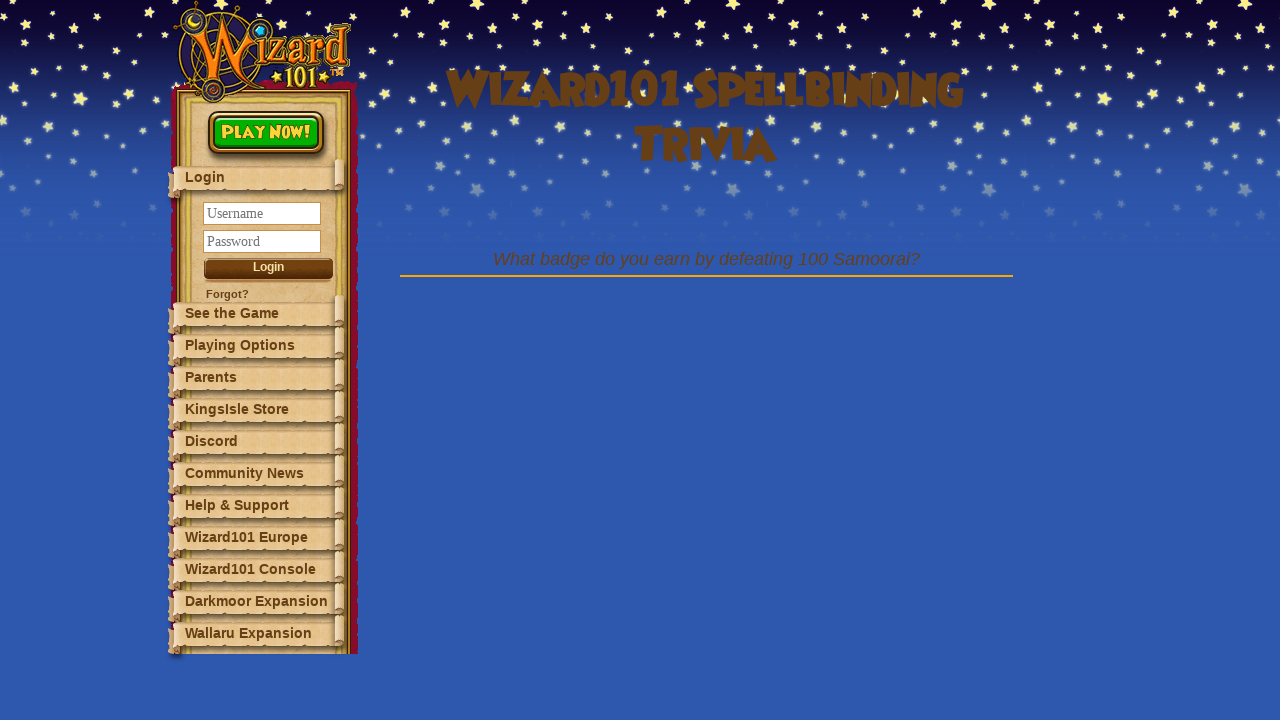

Question 4 loaded and visible
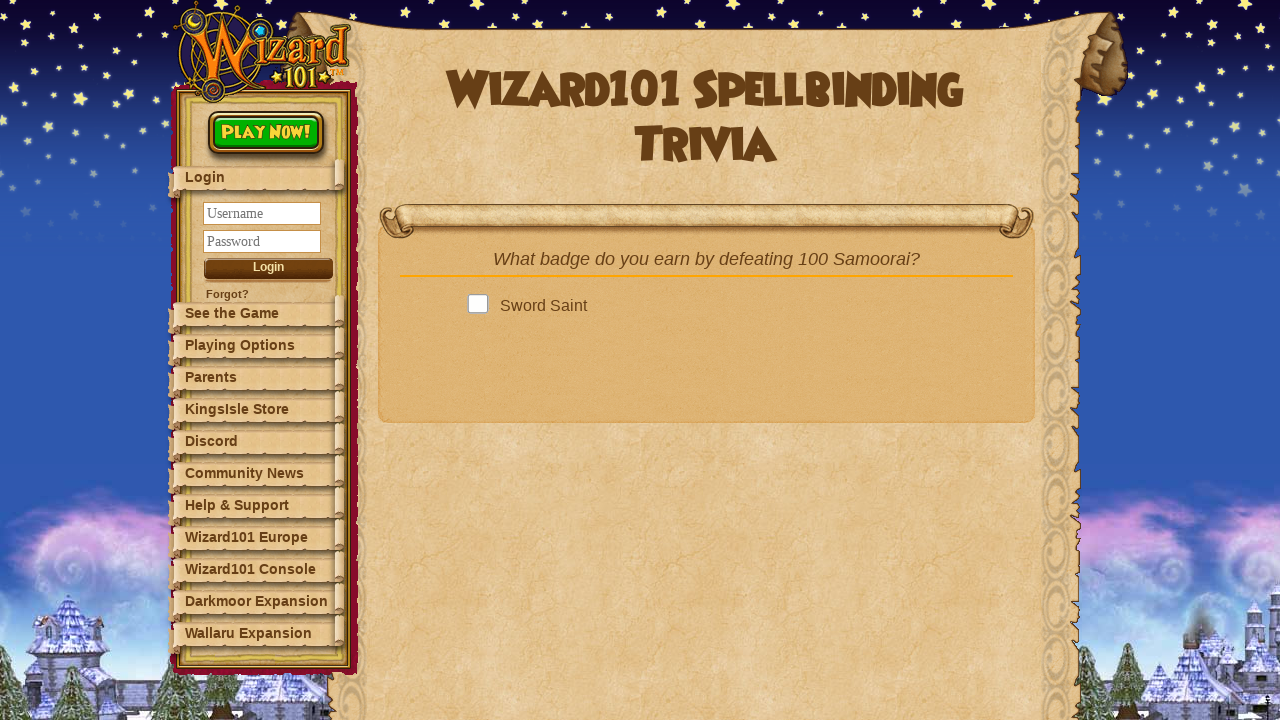

Answer options loaded for question 4
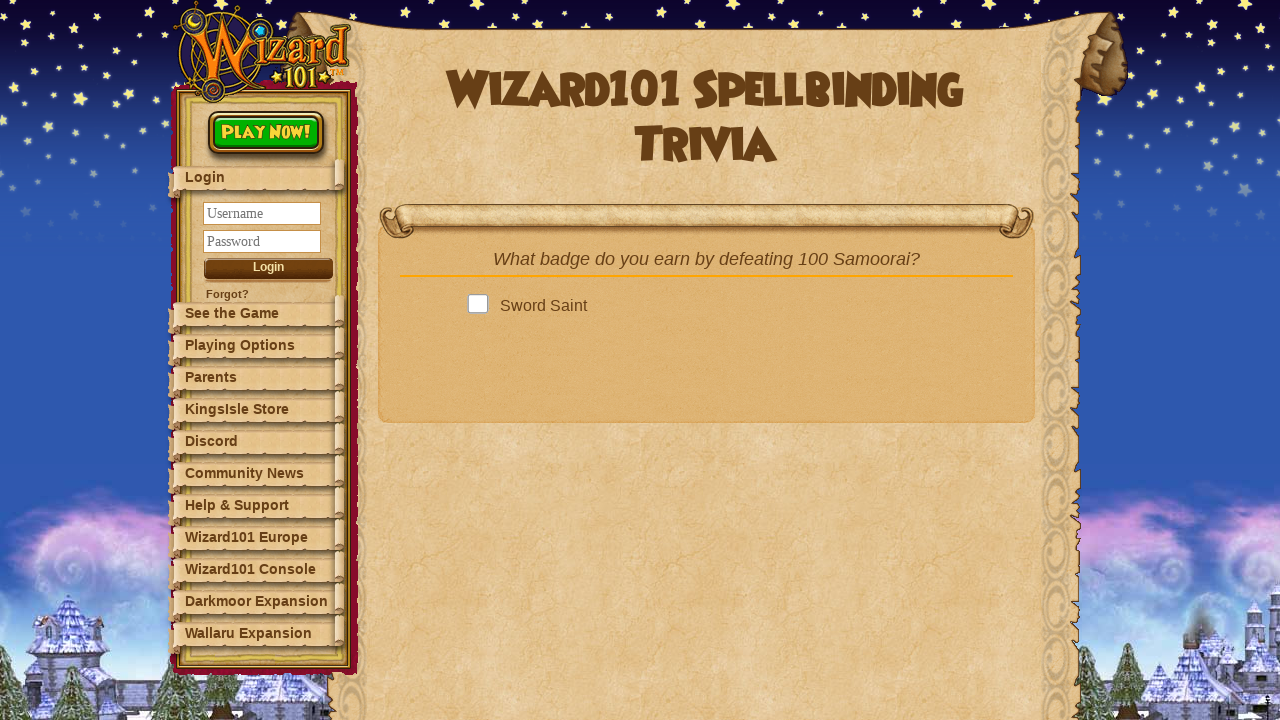

Retrieved 4 answer options
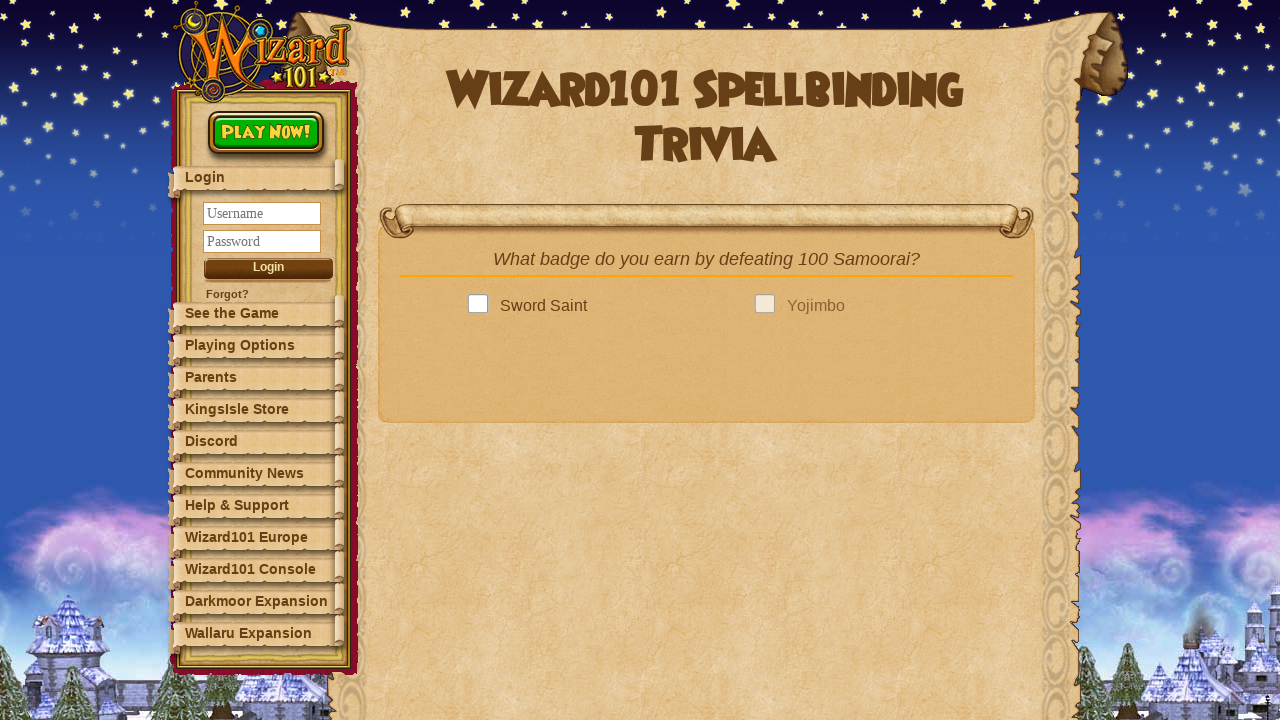

Selected an answer for question 4 at (482, 306) on .answer >> nth=0 >> .answerBox
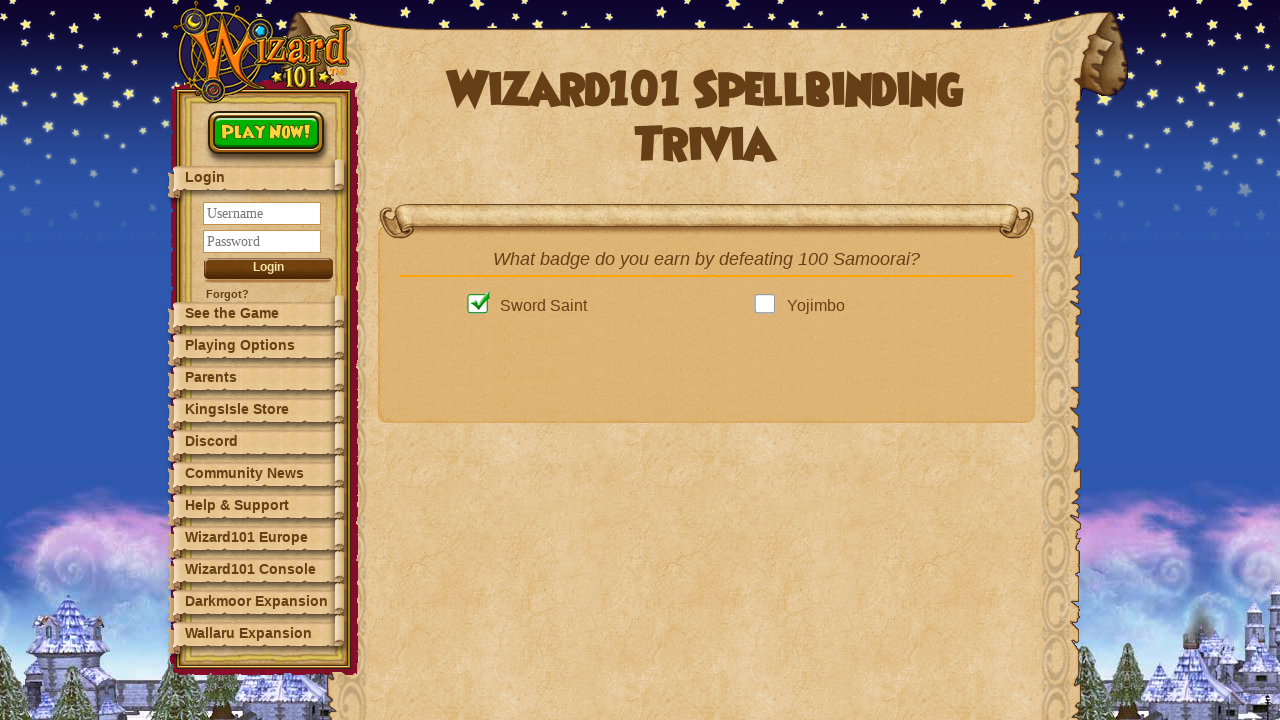

Next button is now clickable for question 4
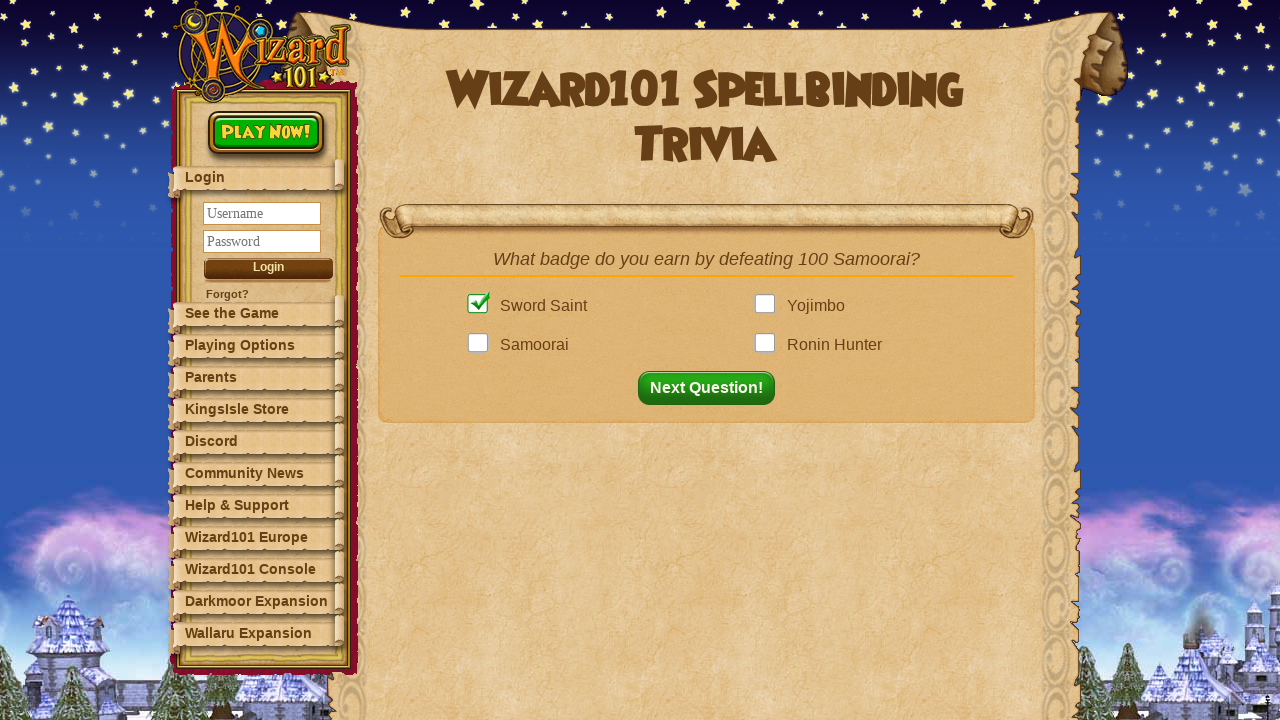

Clicked next button to advance to question 5 at (712, 388) on button#nextQuestion.fadeIn
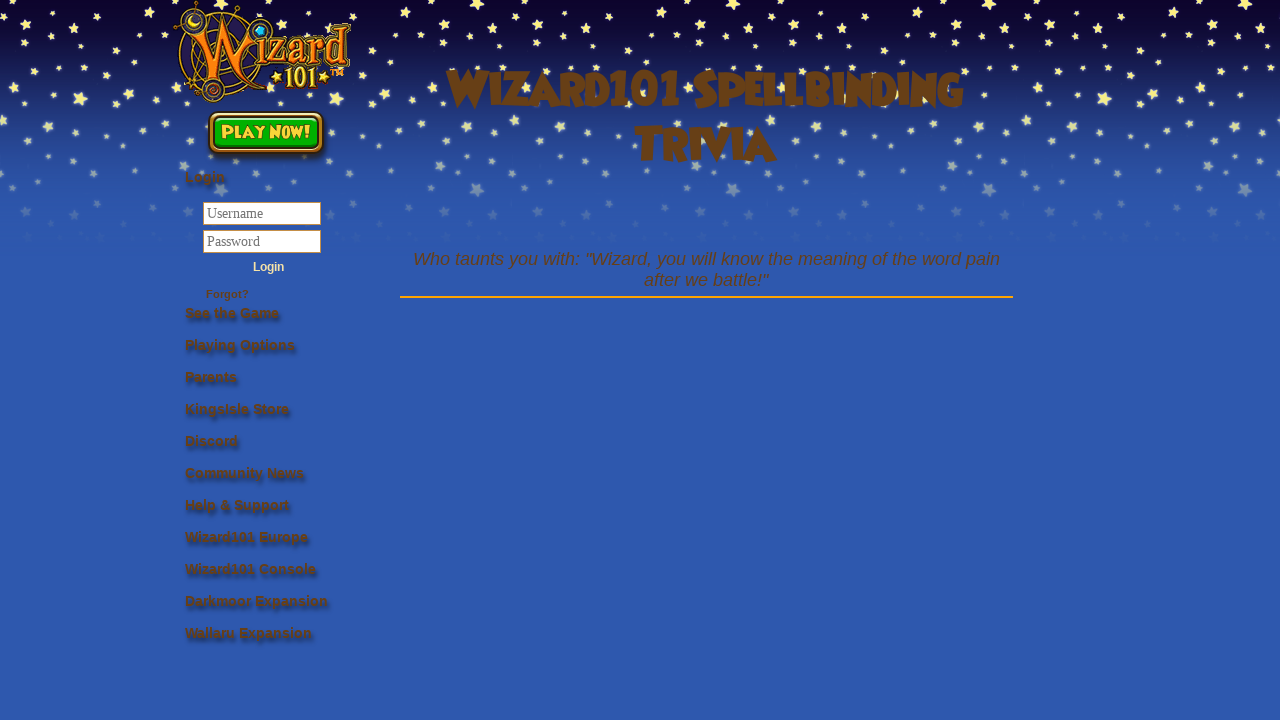

Question 5 loaded and visible
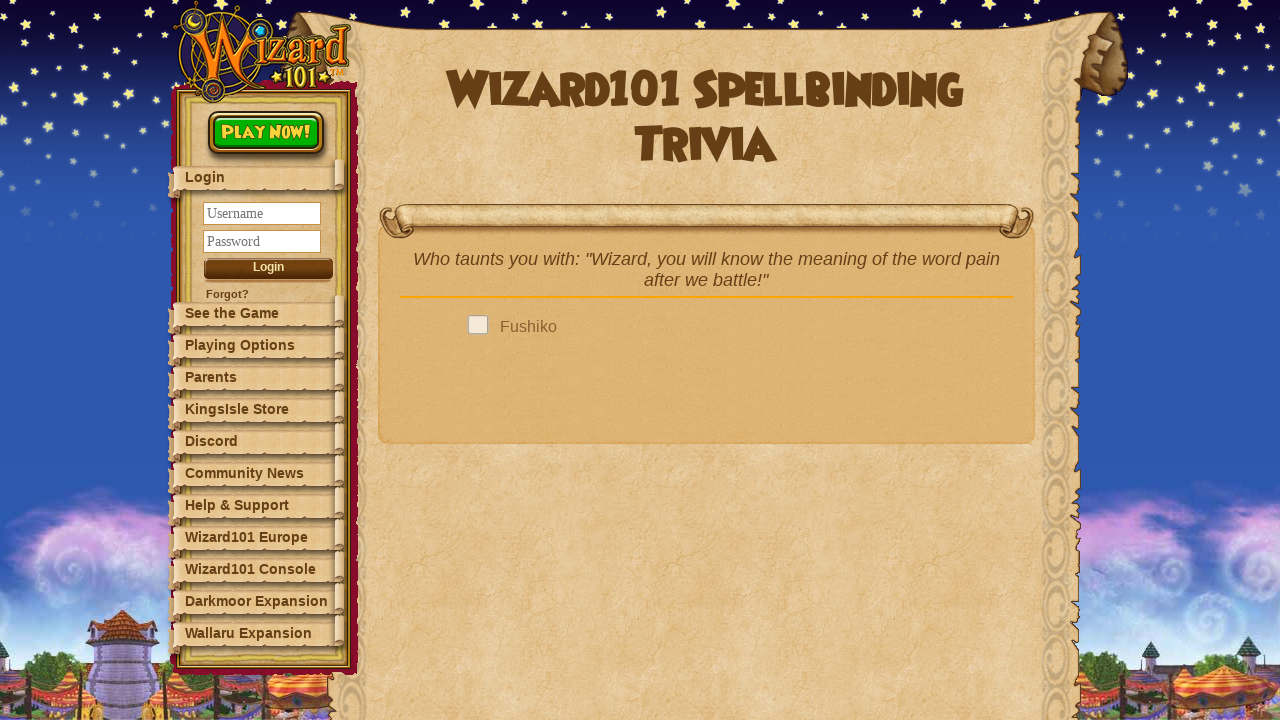

Answer options loaded for question 5
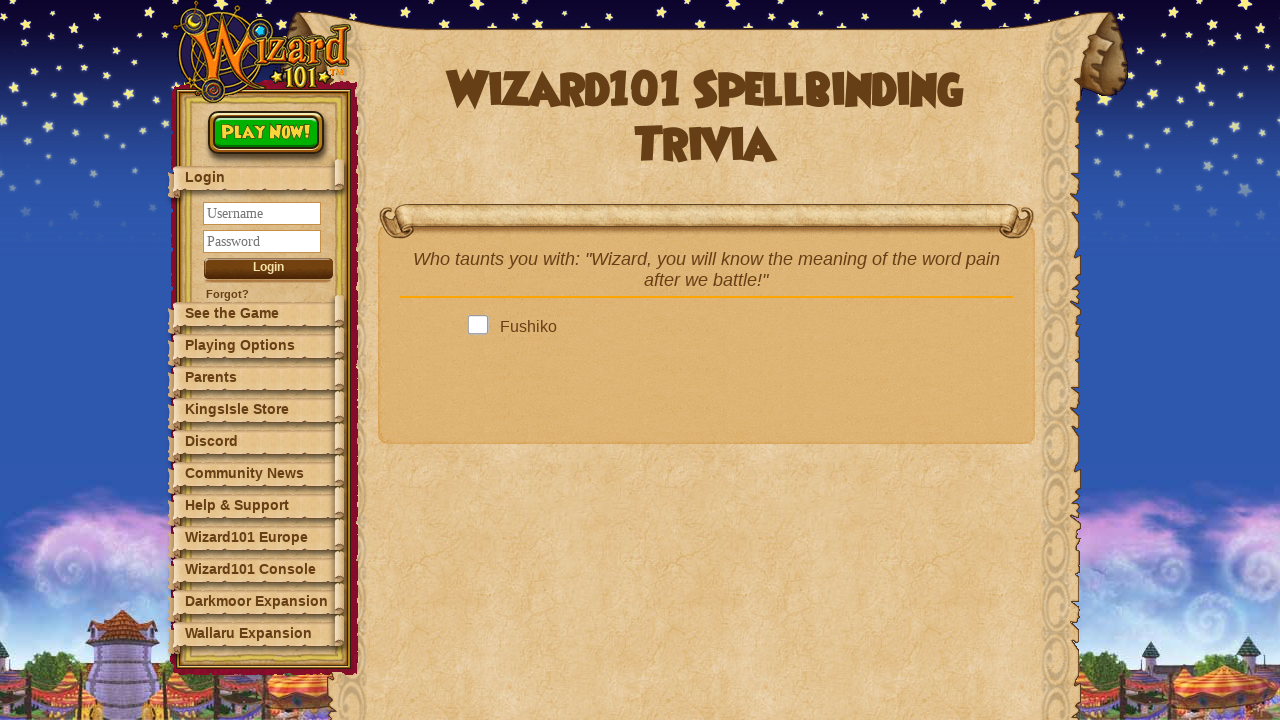

Retrieved 4 answer options
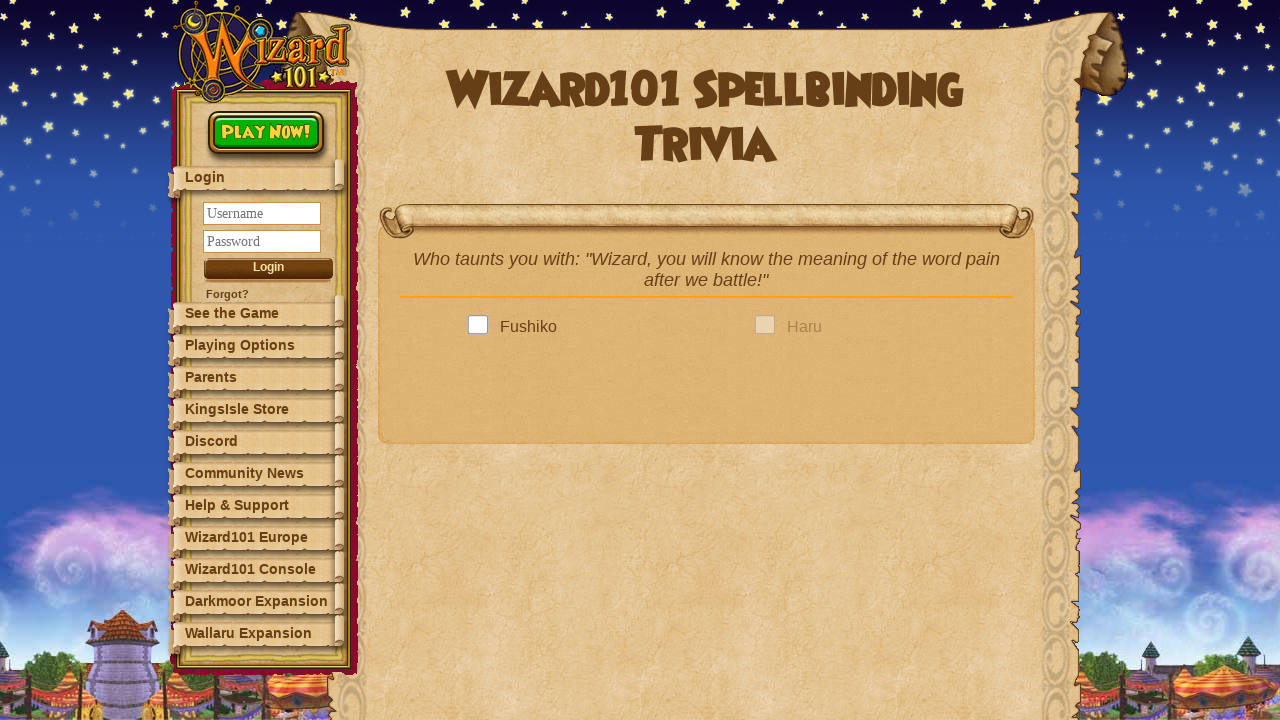

Selected an answer for question 5 at (482, 327) on .answer >> nth=0 >> .answerBox
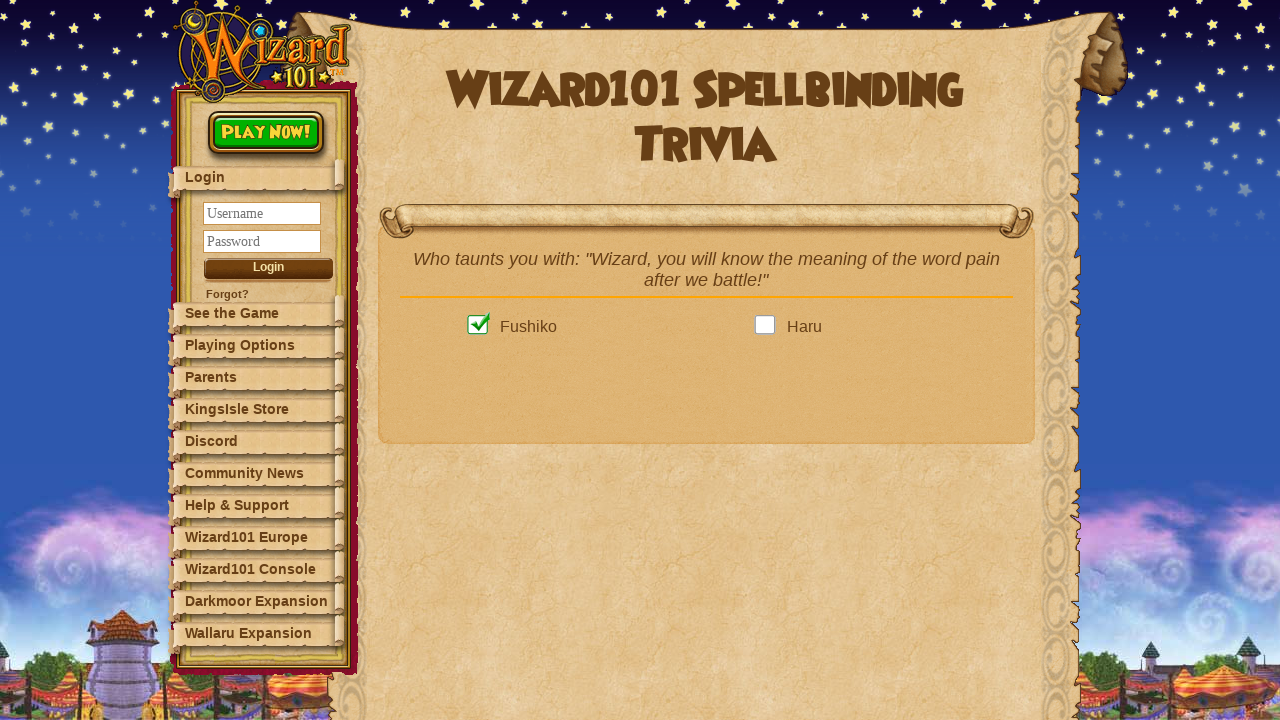

Next button is now clickable for question 5
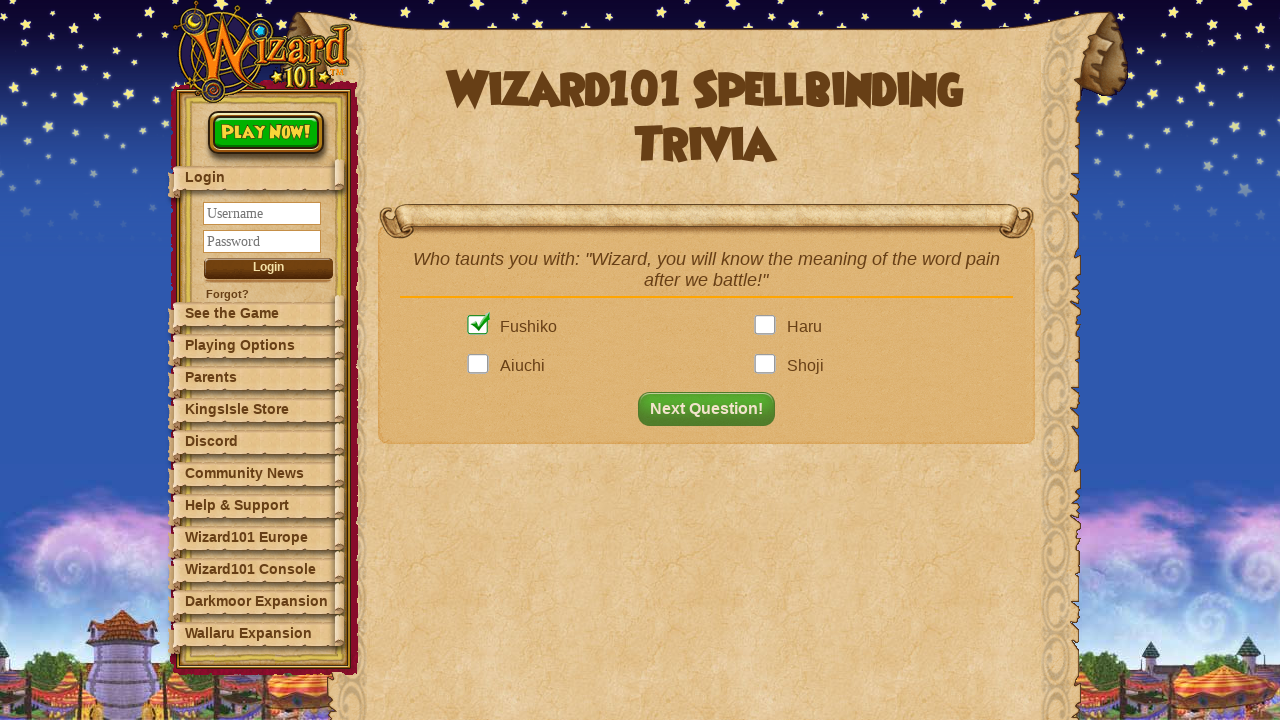

Clicked next button to advance to question 6 at (712, 409) on button#nextQuestion.fadeIn
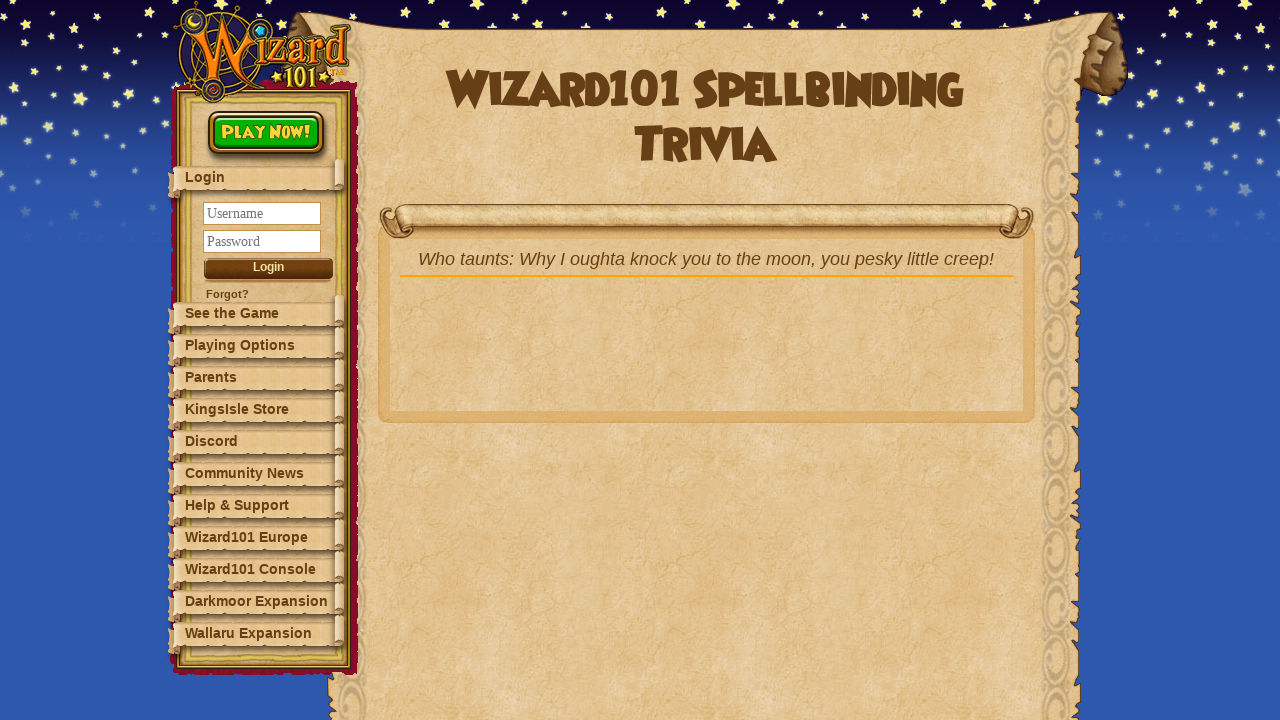

Question 6 loaded and visible
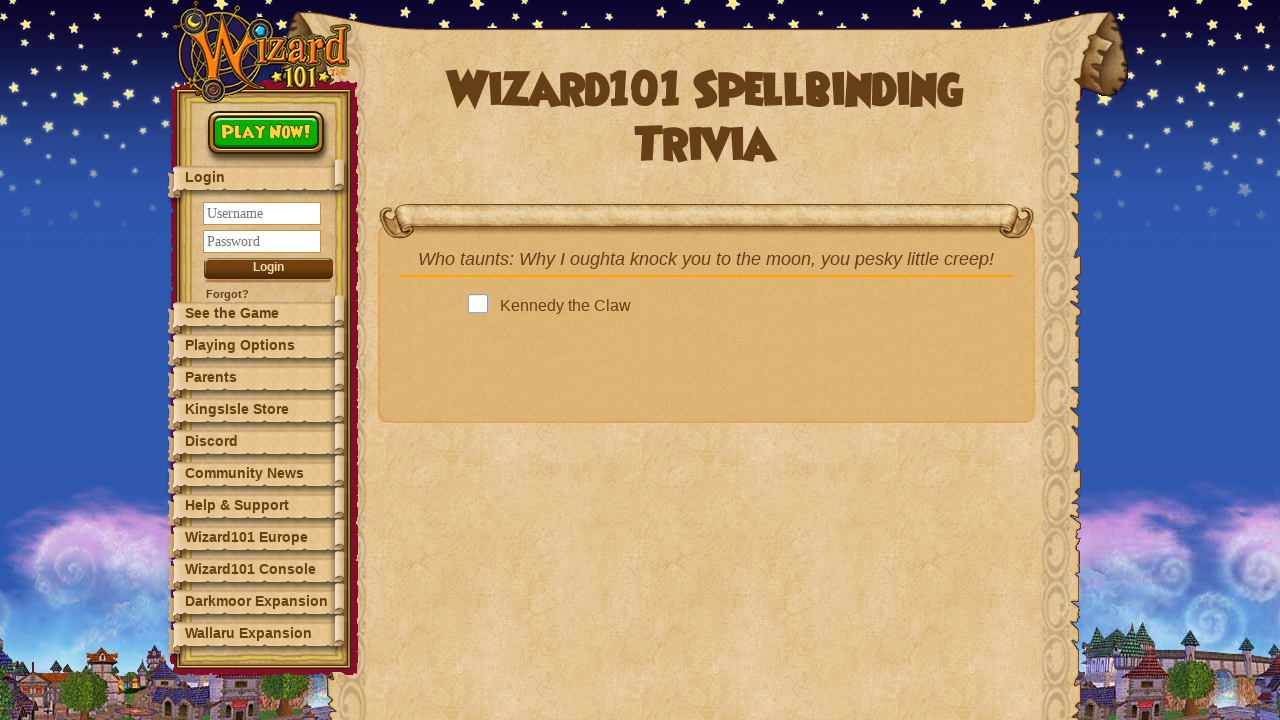

Answer options loaded for question 6
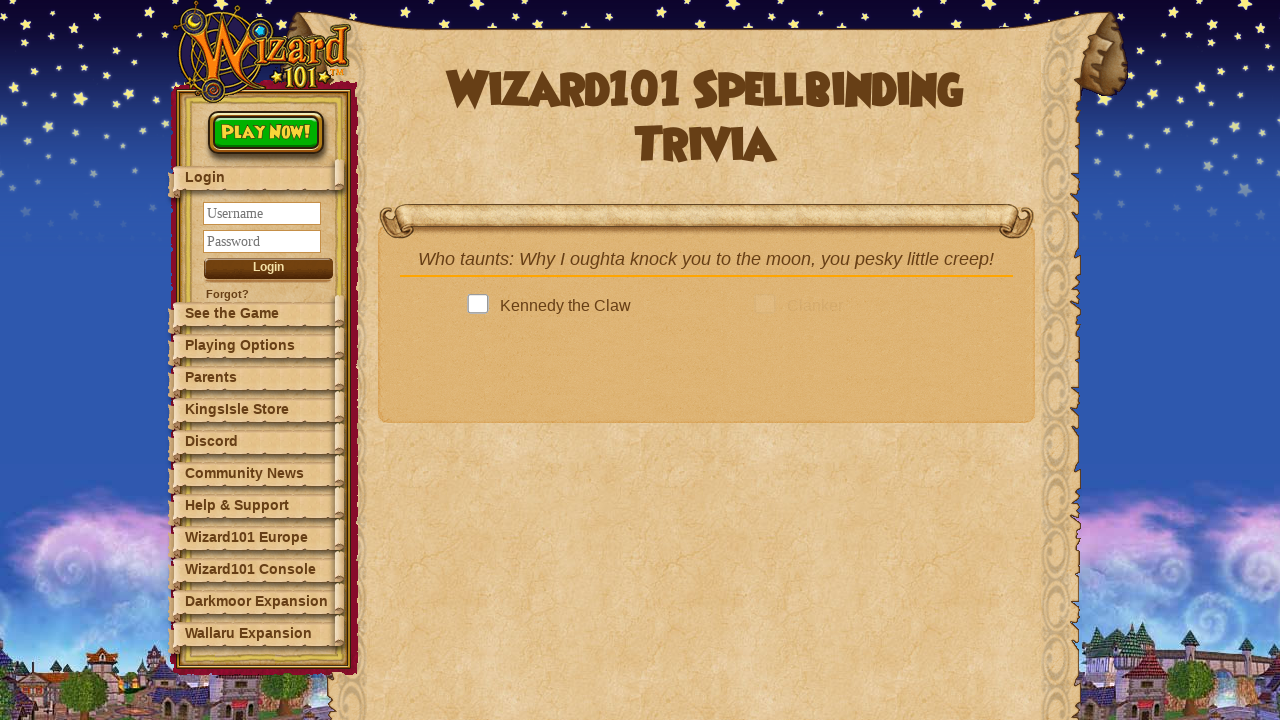

Retrieved 4 answer options
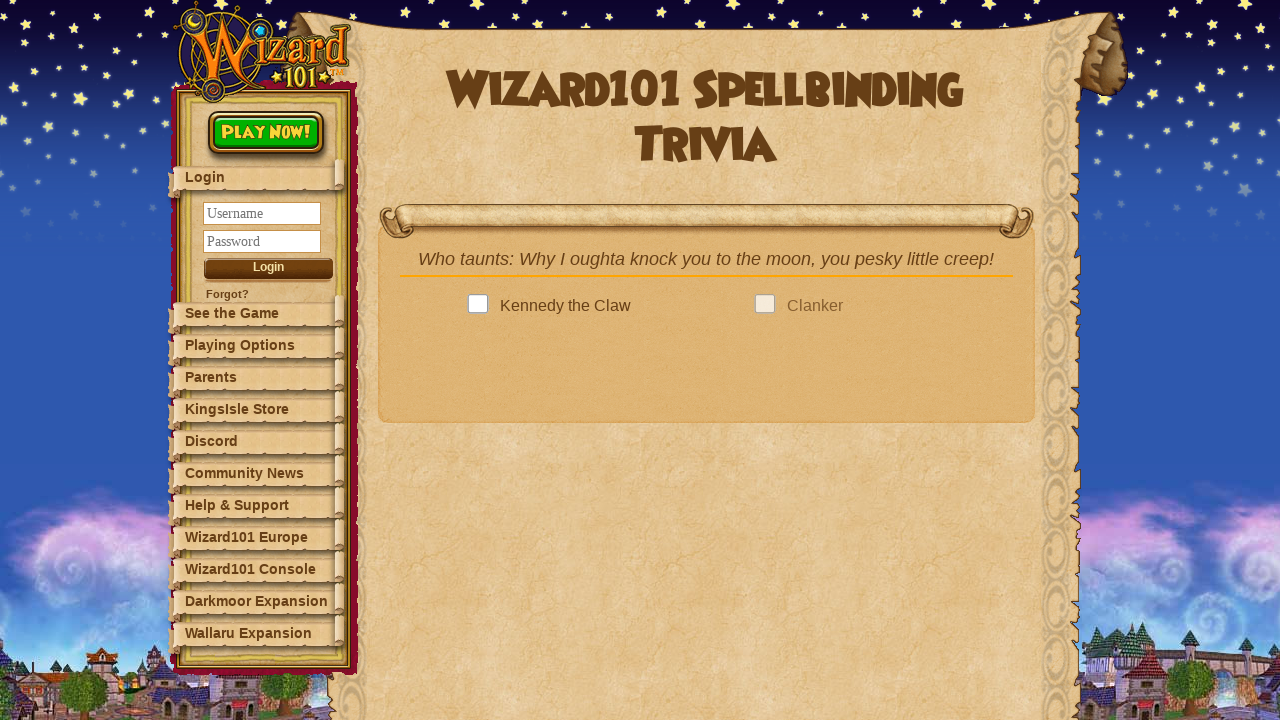

Selected an answer for question 6 at (482, 306) on .answer >> nth=0 >> .answerBox
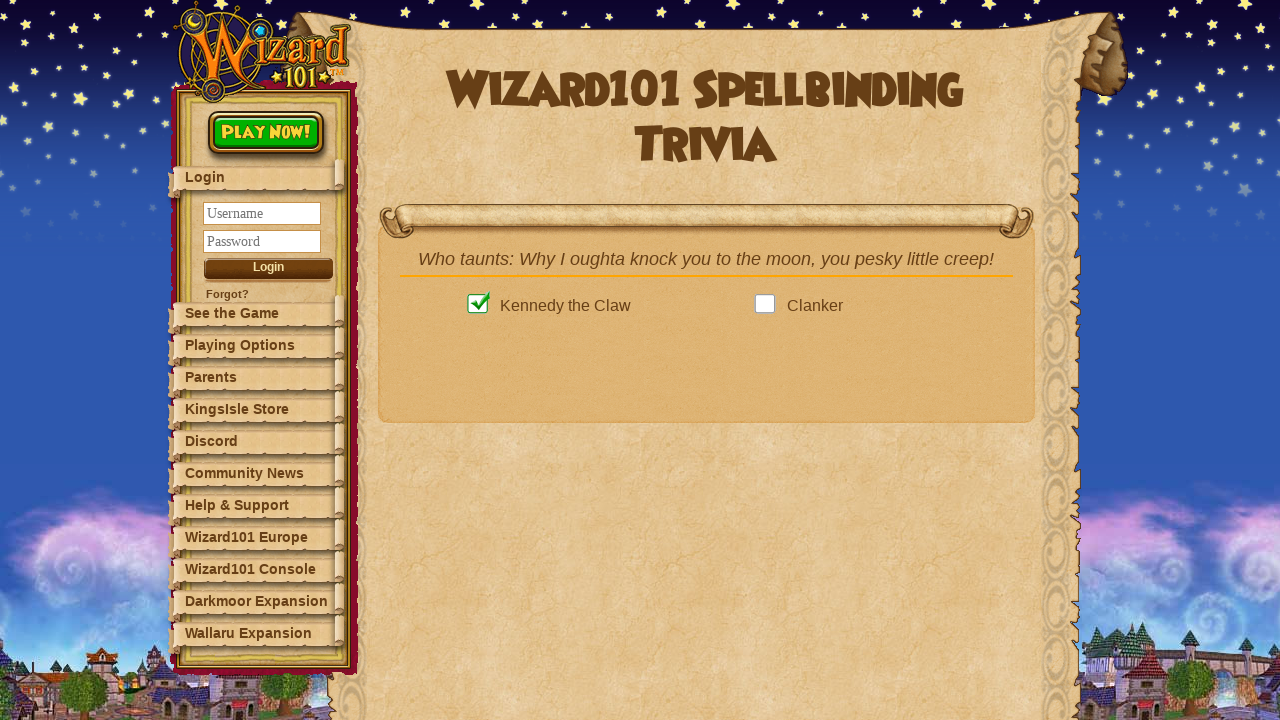

Next button is now clickable for question 6
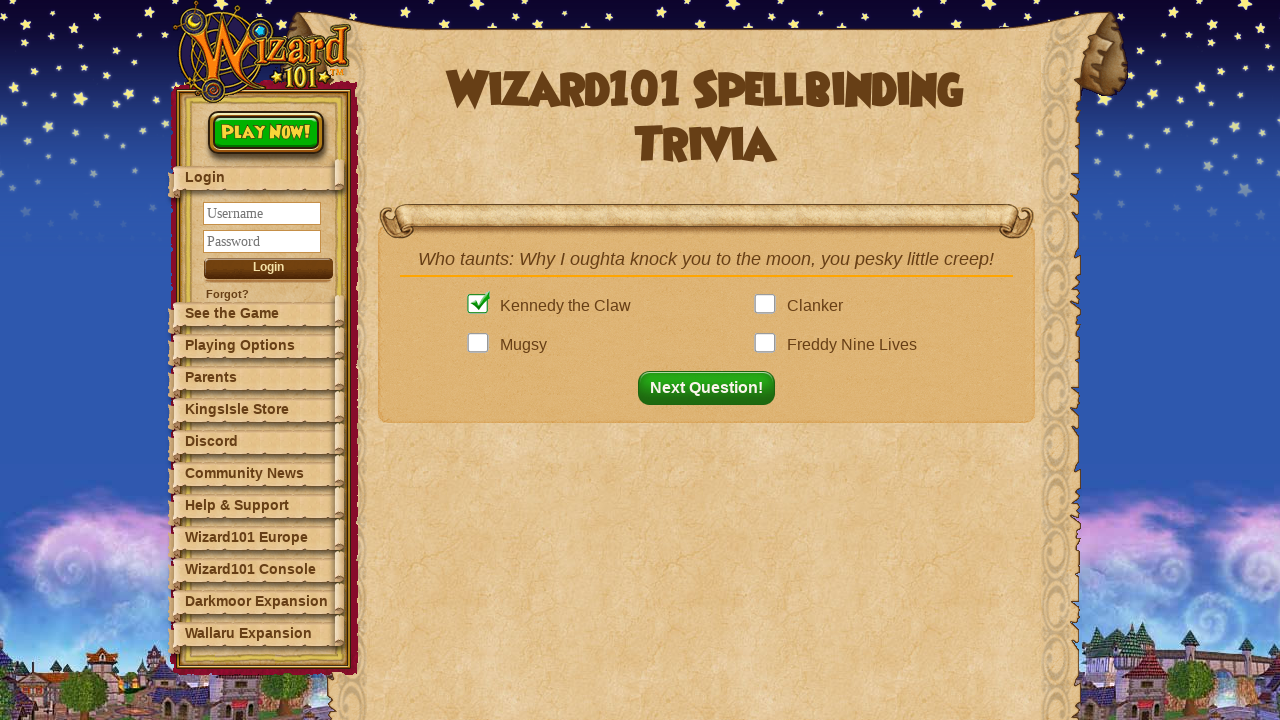

Clicked next button to advance to question 7 at (712, 388) on button#nextQuestion.fadeIn
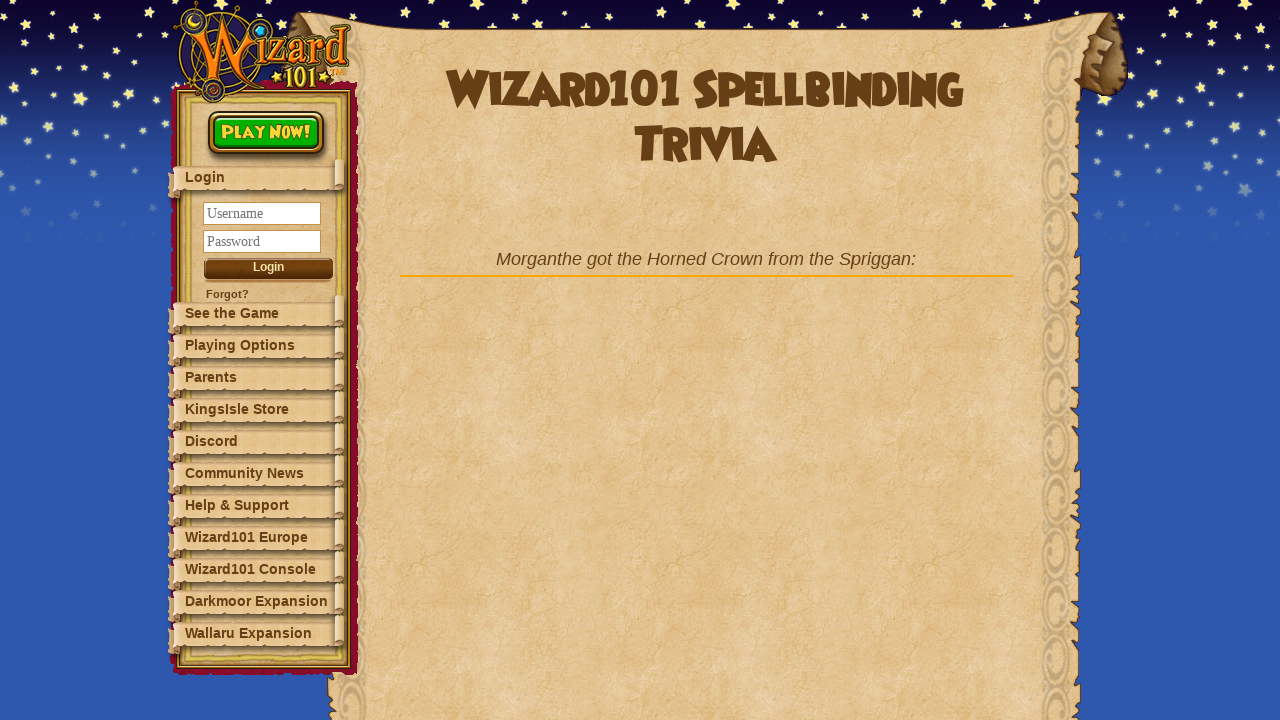

Question 7 loaded and visible
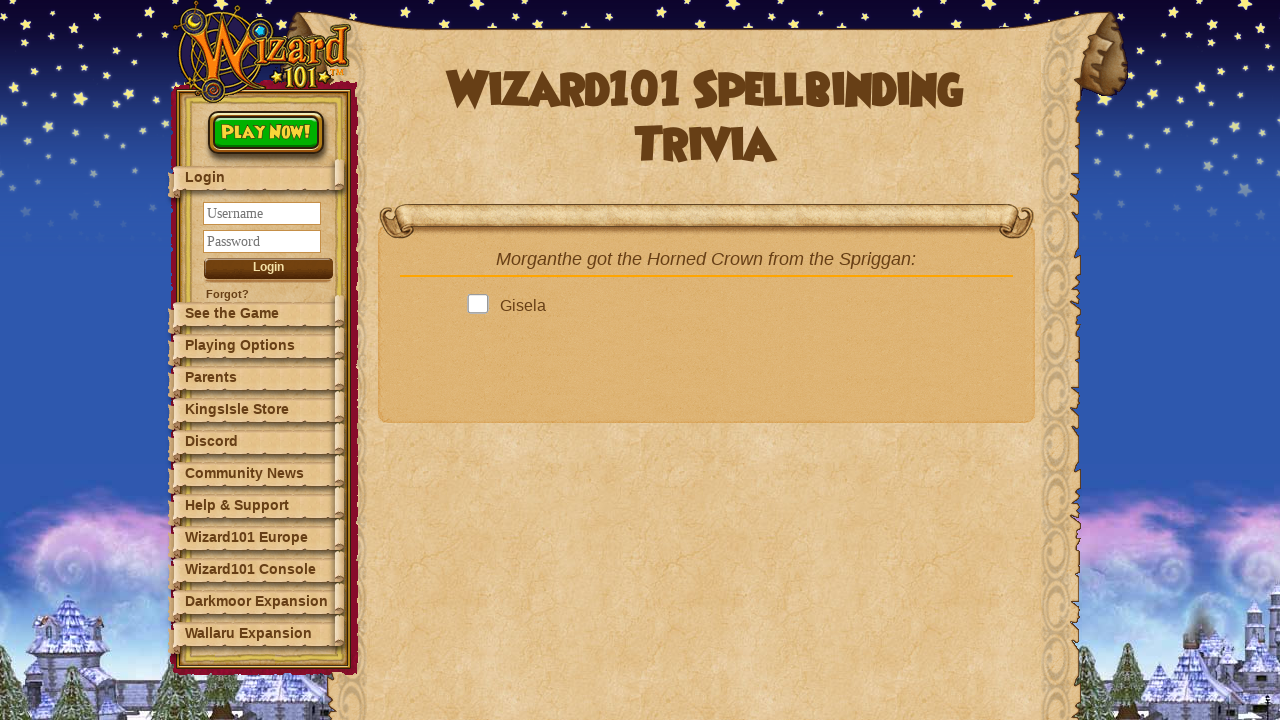

Answer options loaded for question 7
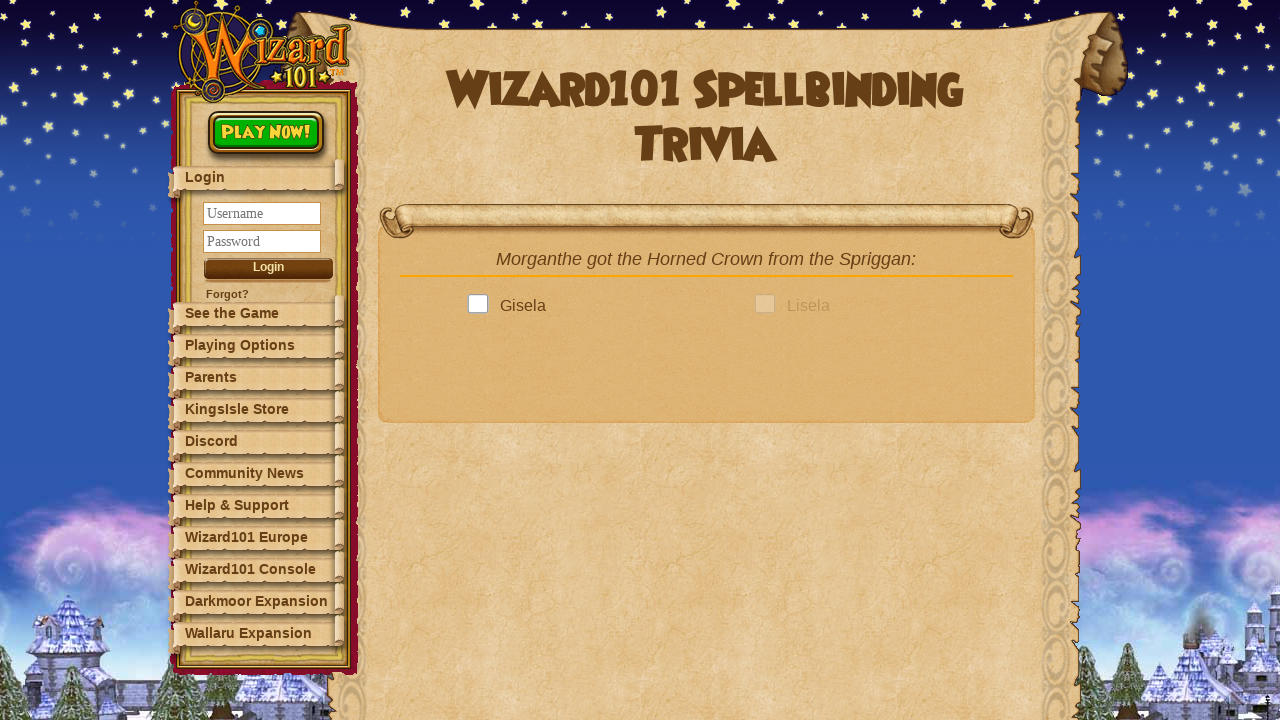

Retrieved 4 answer options
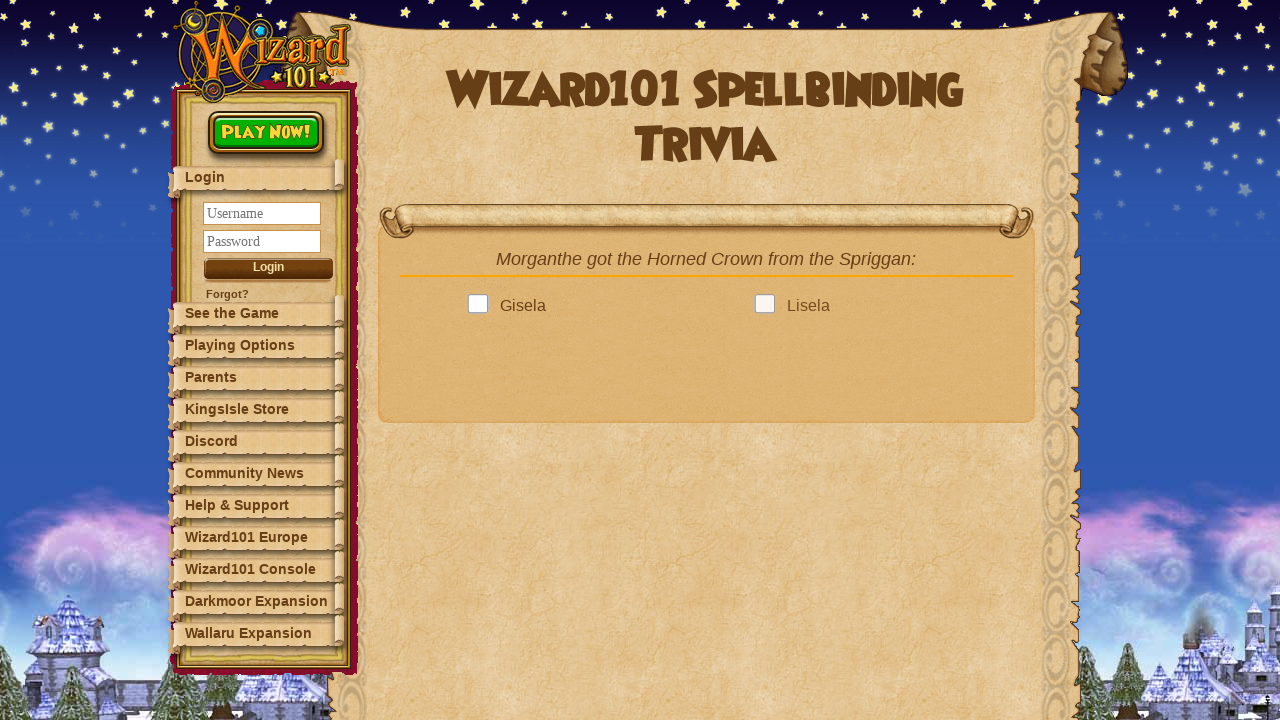

Selected an answer for question 7 at (482, 306) on .answer >> nth=0 >> .answerBox
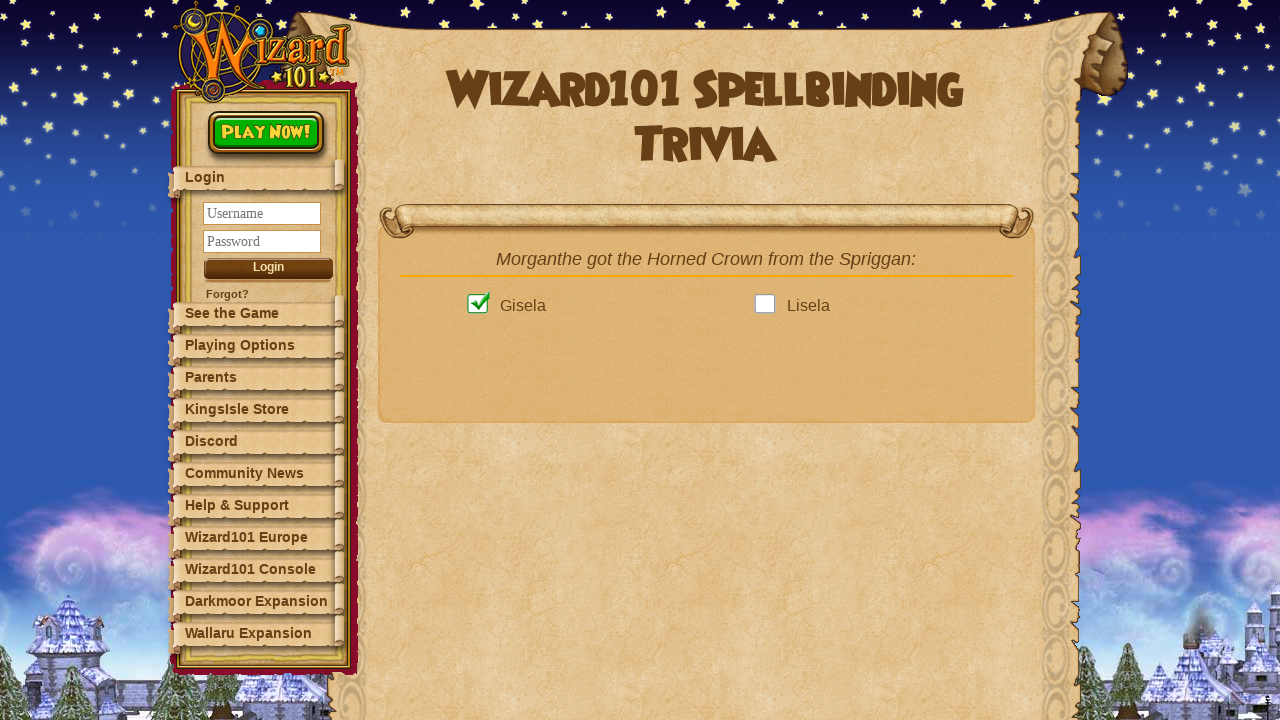

Next button is now clickable for question 7
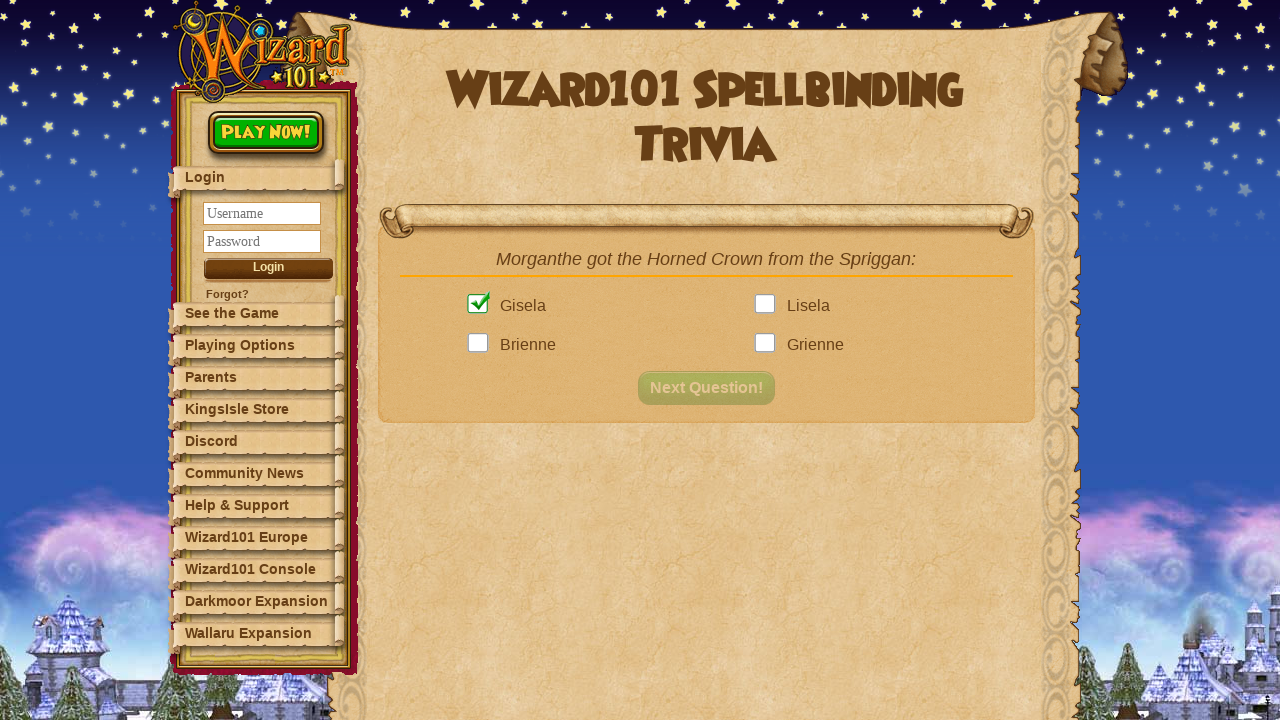

Clicked next button to advance to question 8 at (712, 388) on button#nextQuestion.fadeIn
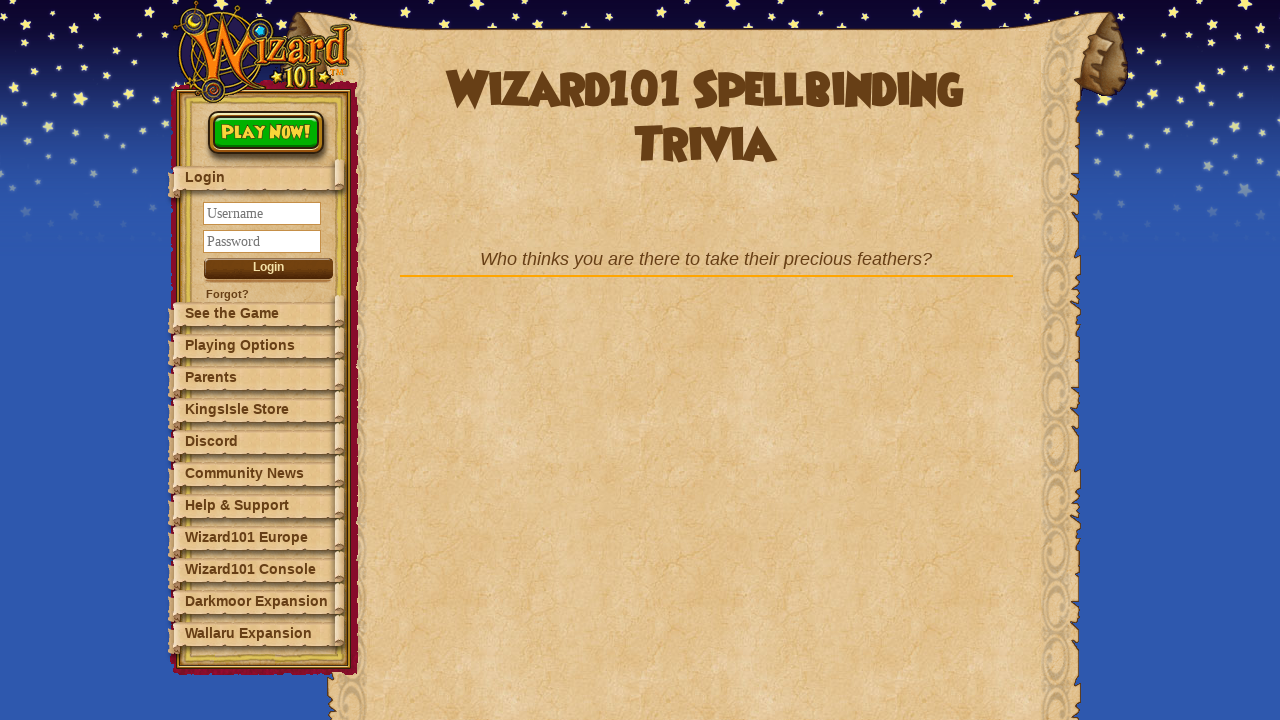

Question 8 loaded and visible
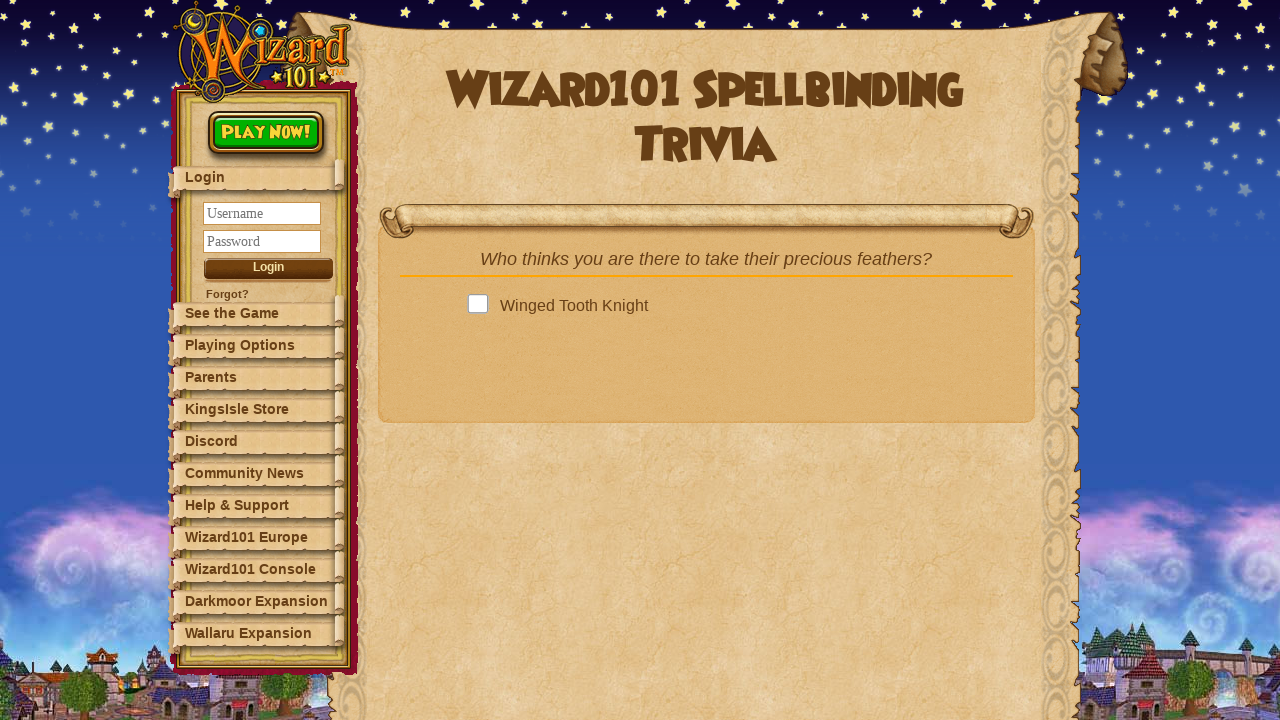

Answer options loaded for question 8
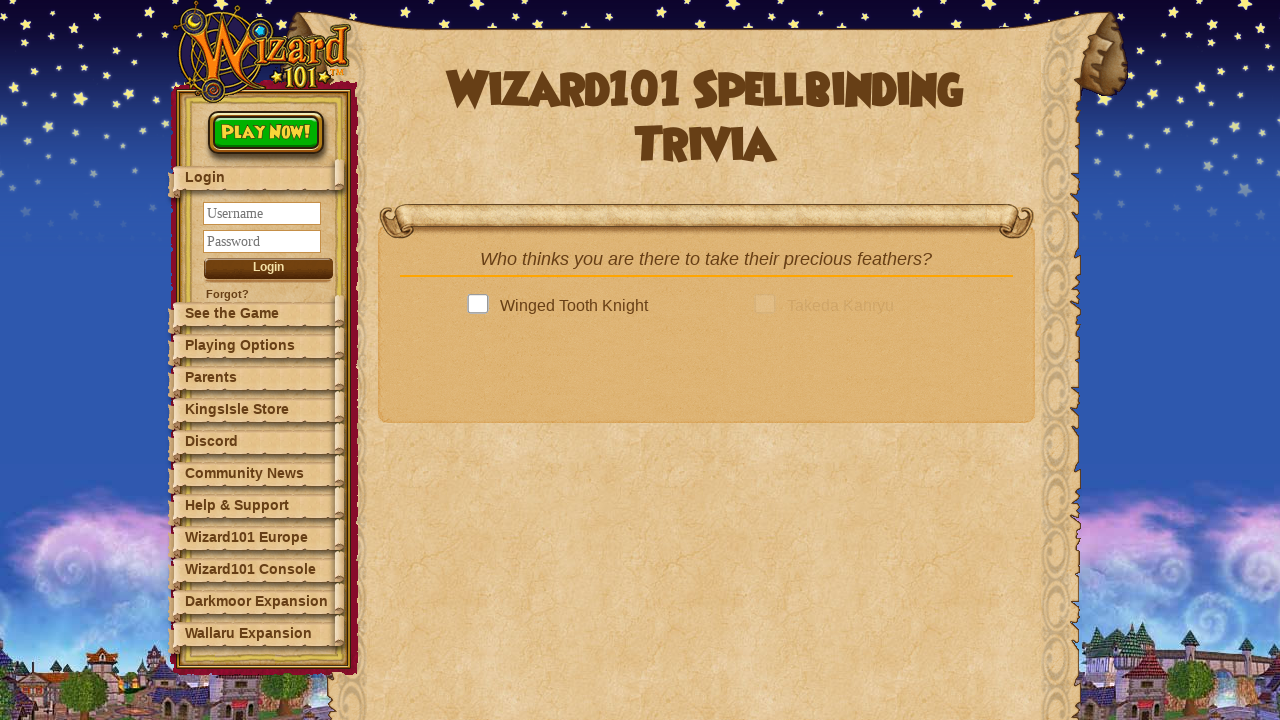

Retrieved 4 answer options
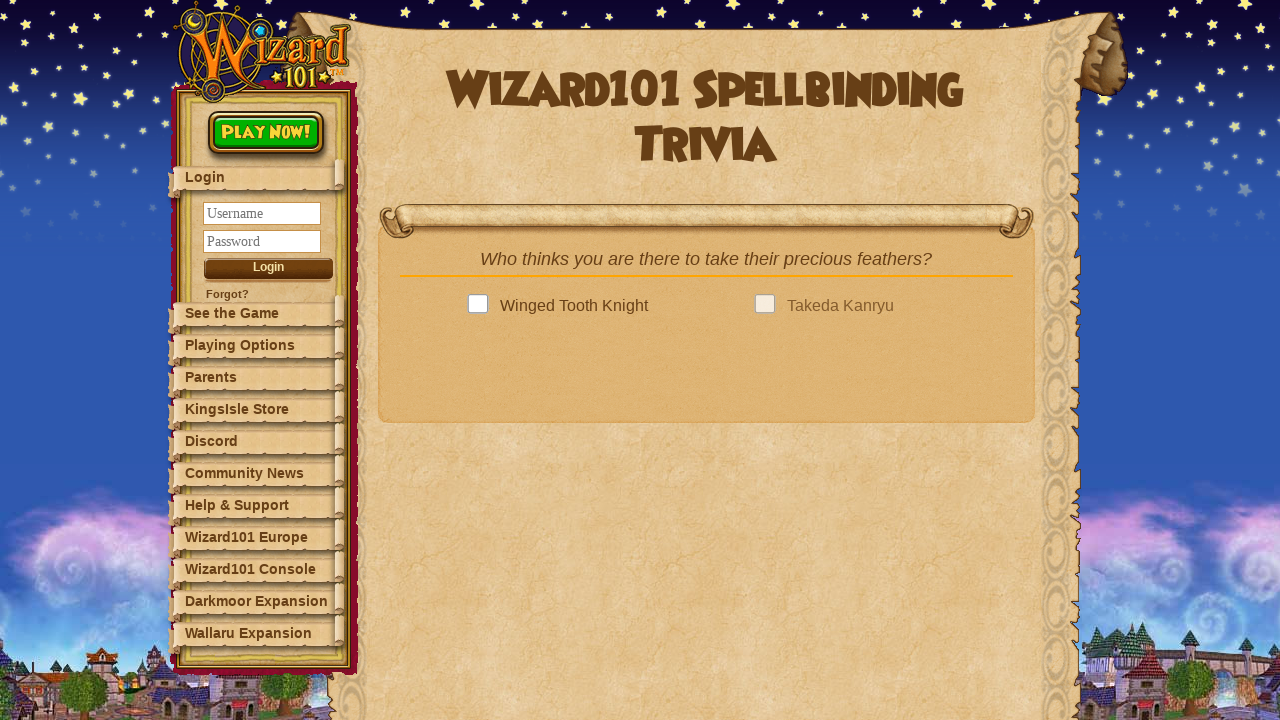

Selected an answer for question 8 at (482, 306) on .answer >> nth=0 >> .answerBox
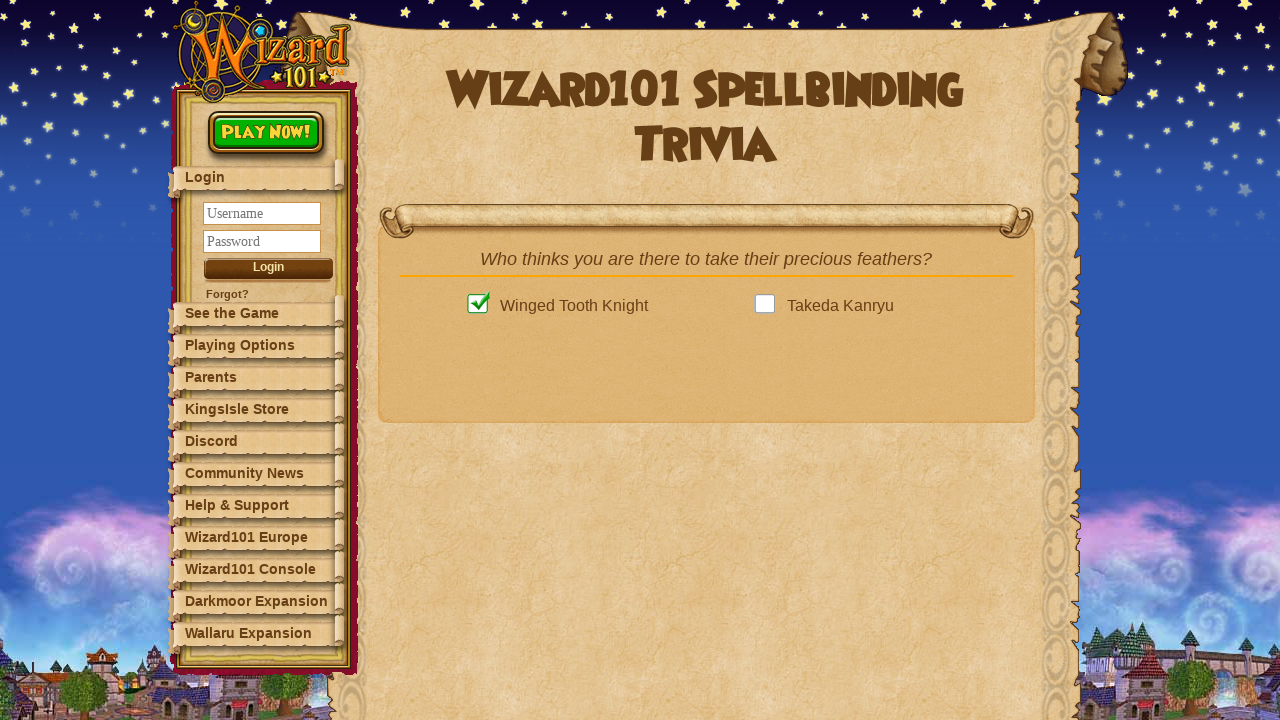

Next button is now clickable for question 8
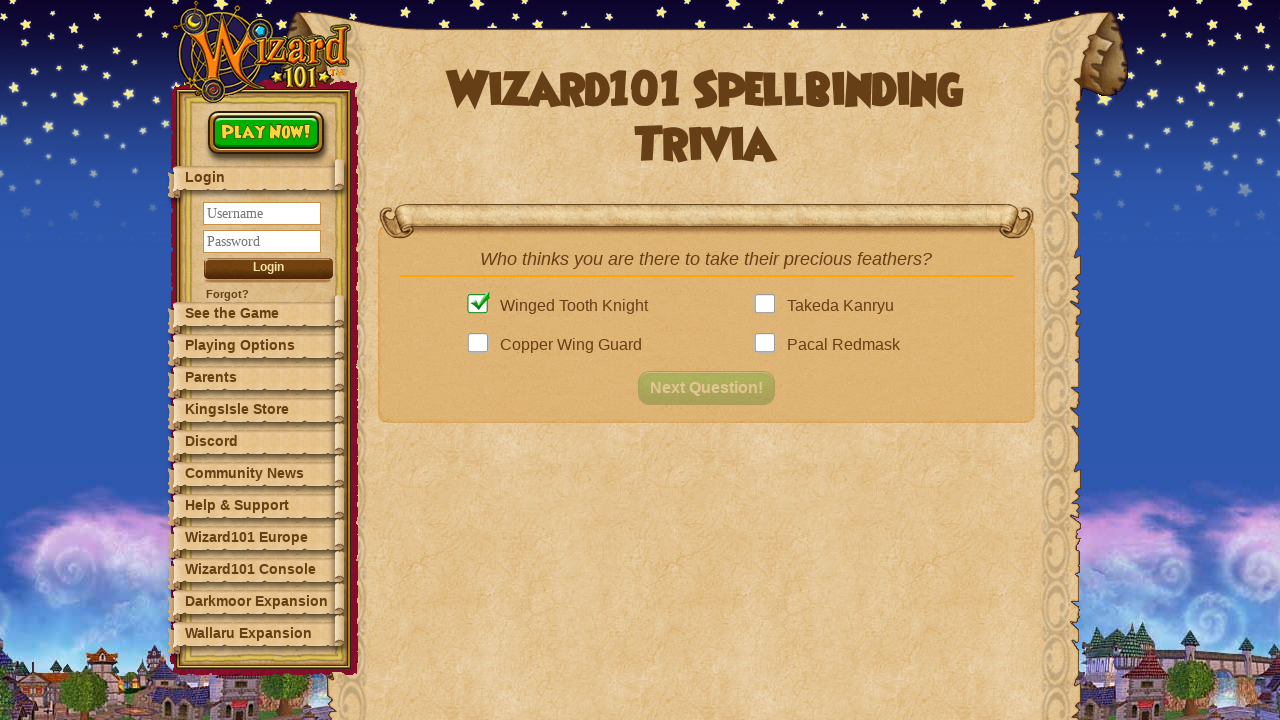

Clicked next button to advance to question 9 at (712, 388) on button#nextQuestion.fadeIn
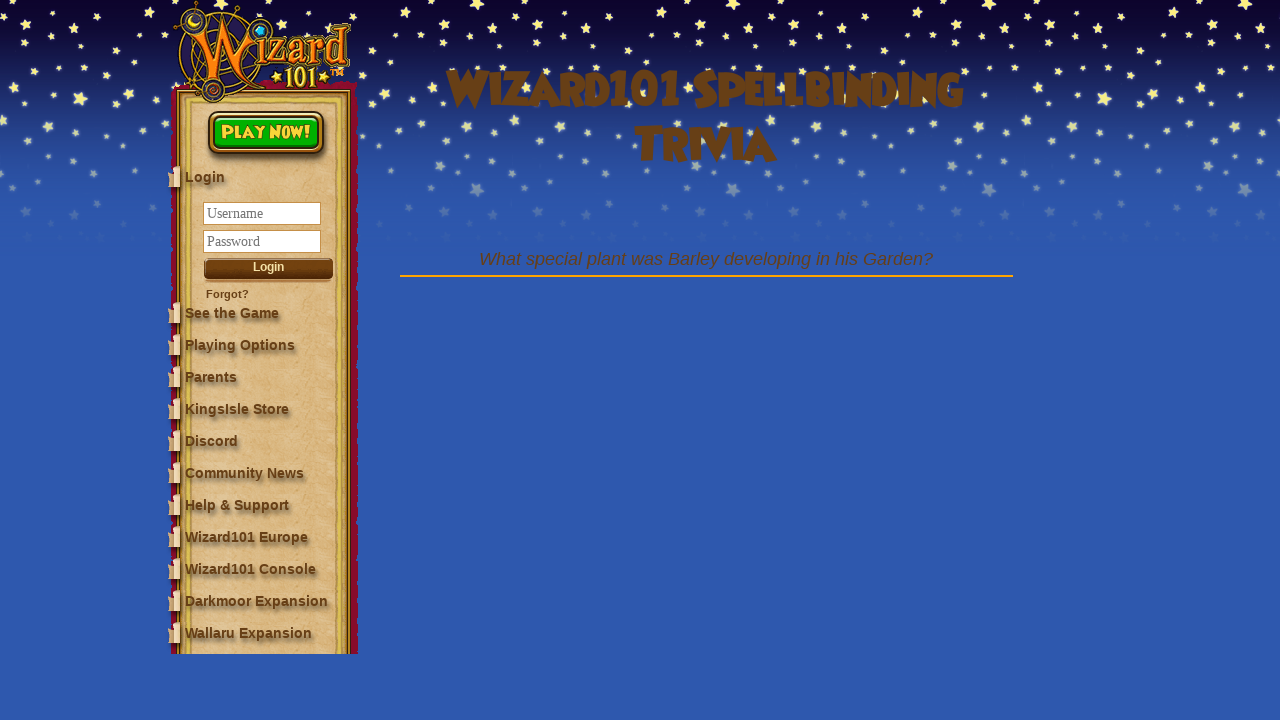

Question 9 loaded and visible
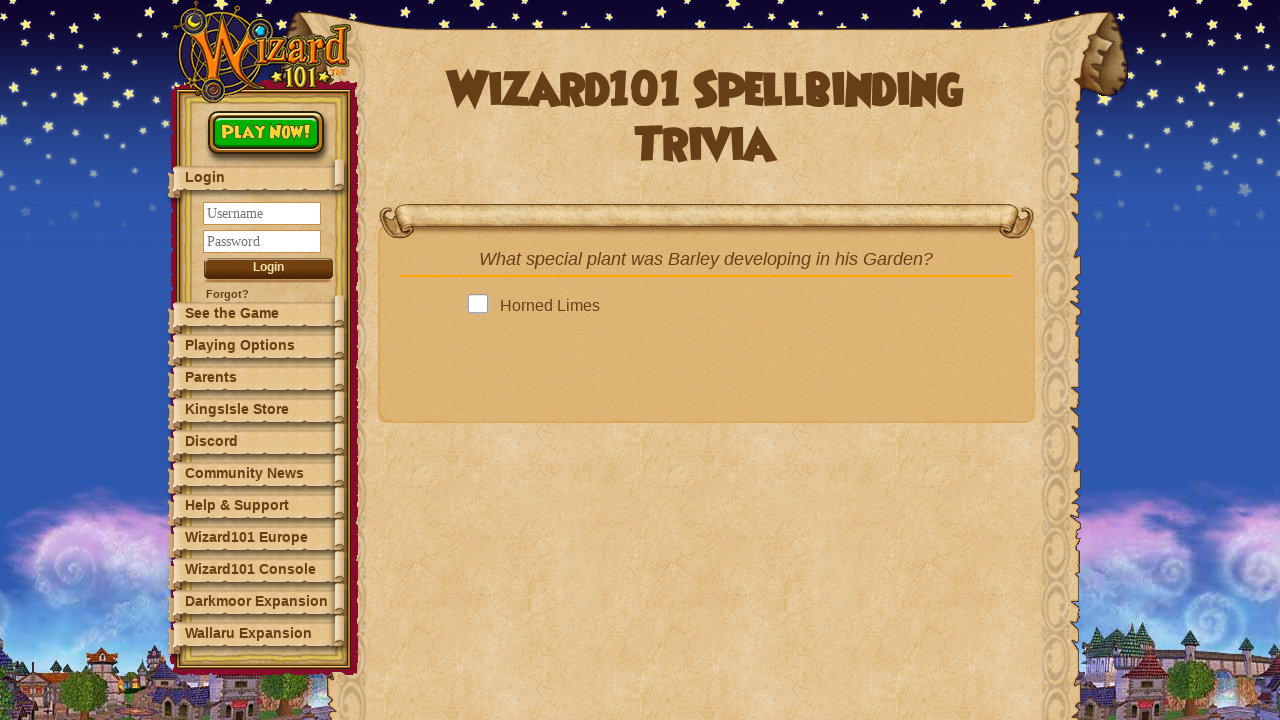

Answer options loaded for question 9
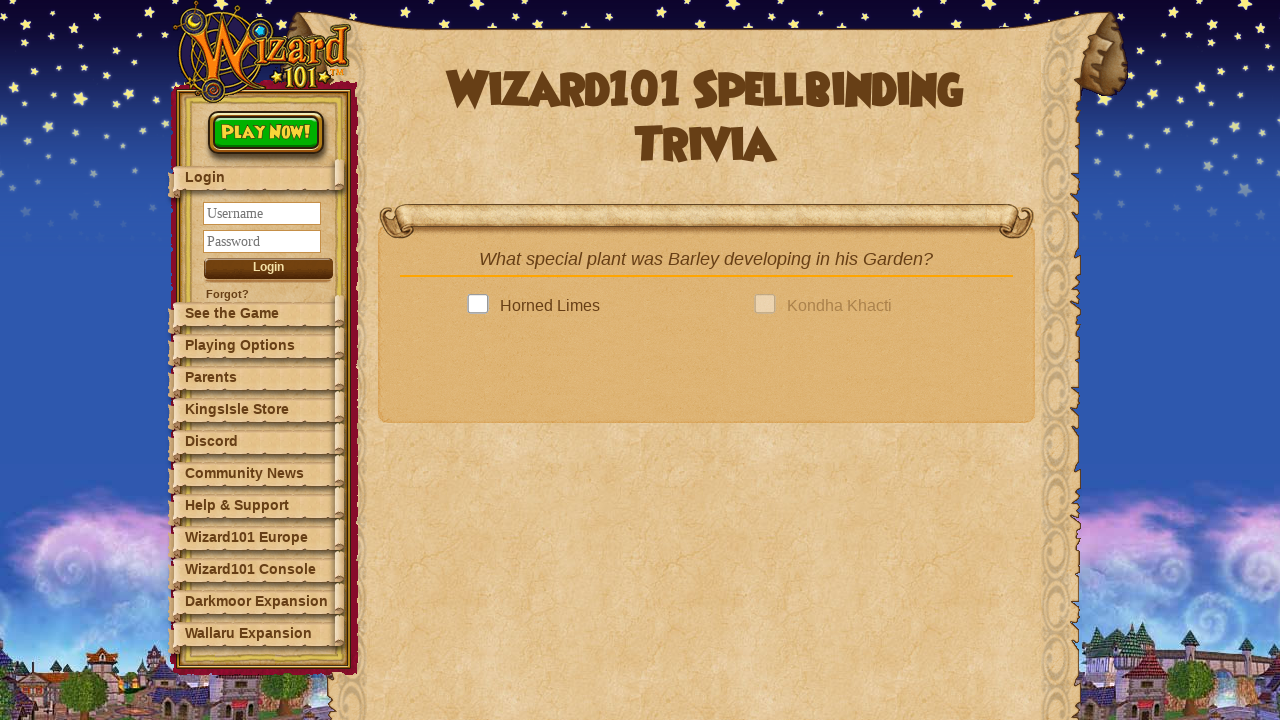

Retrieved 4 answer options
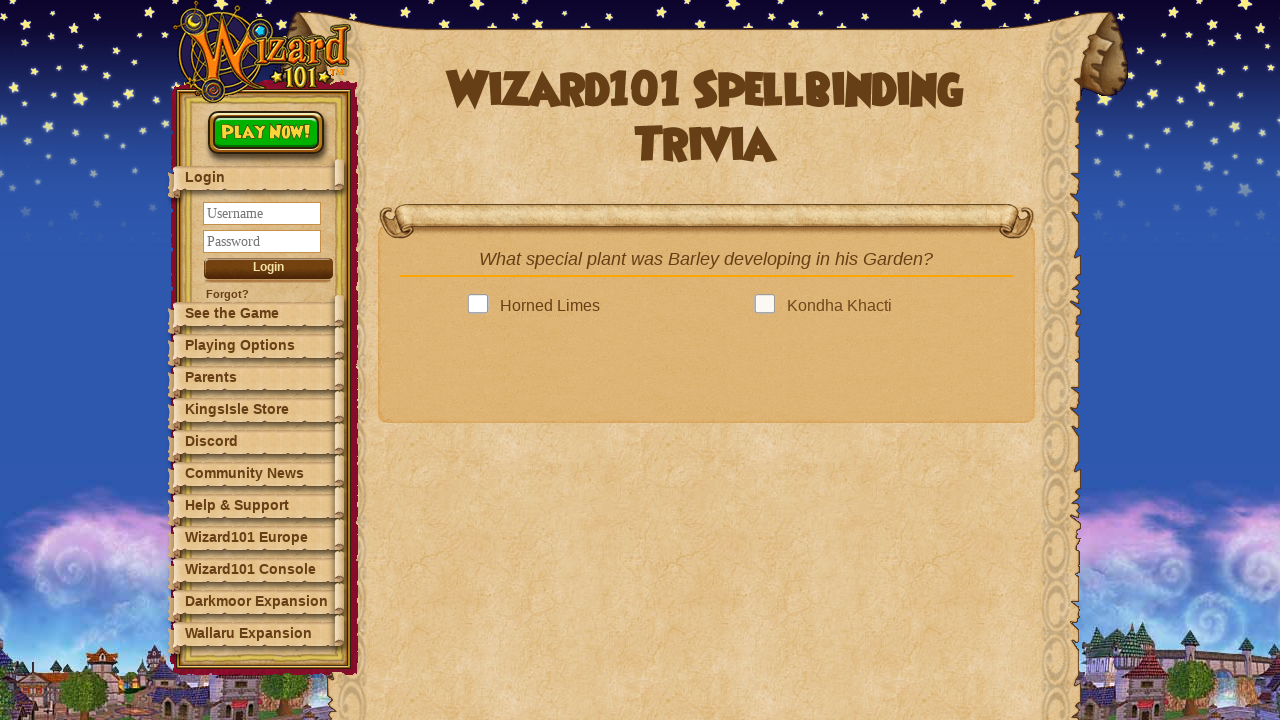

Selected an answer for question 9 at (482, 306) on .answer >> nth=0 >> .answerBox
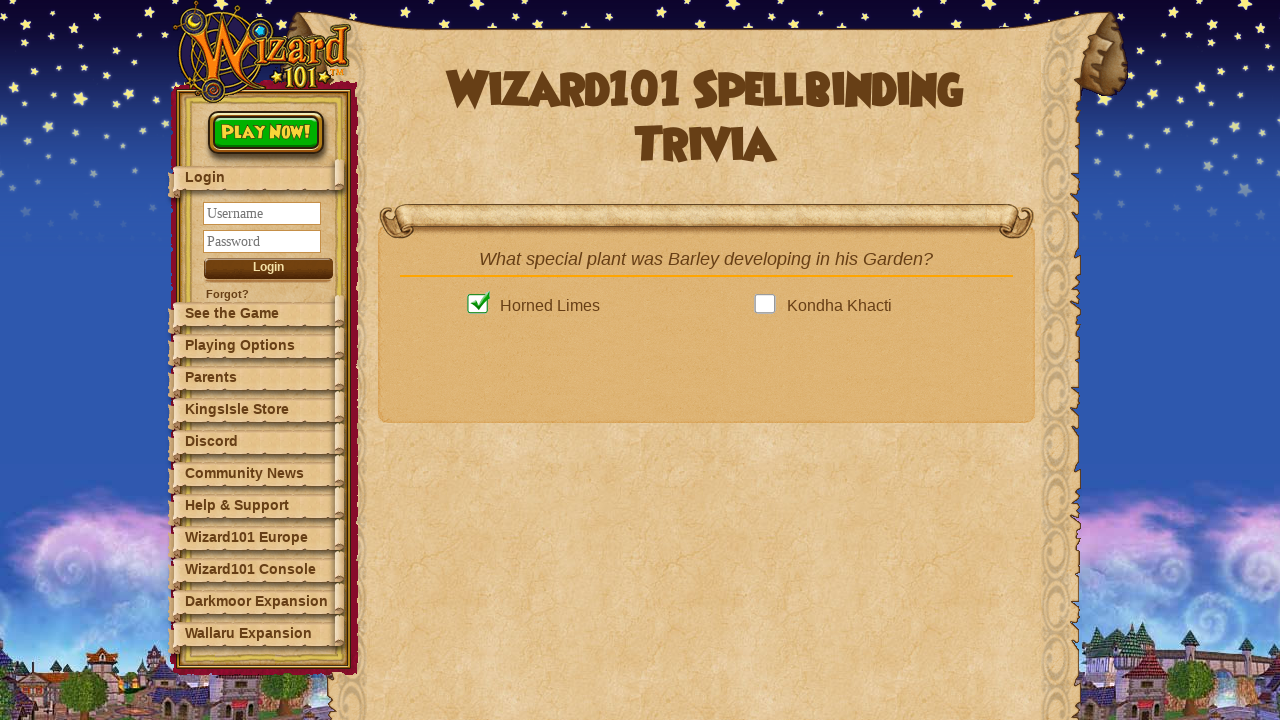

Next button is now clickable for question 9
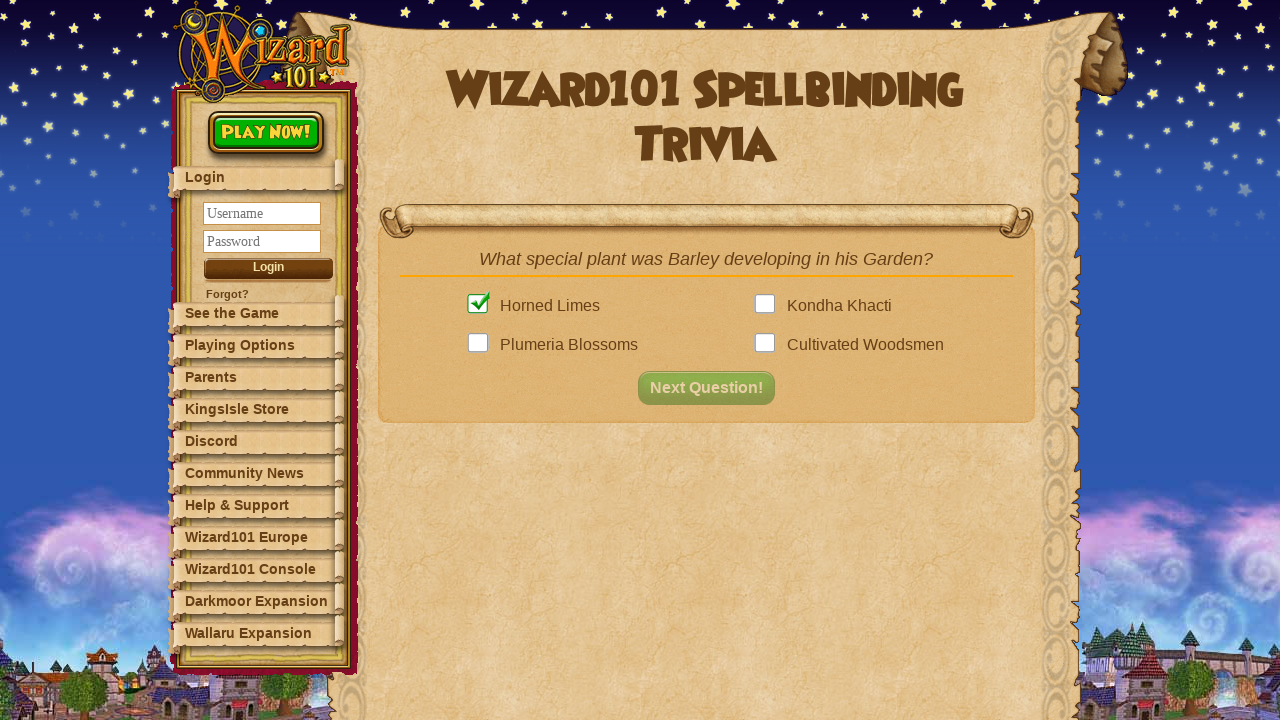

Clicked next button to advance to question 10 at (712, 388) on button#nextQuestion.fadeIn
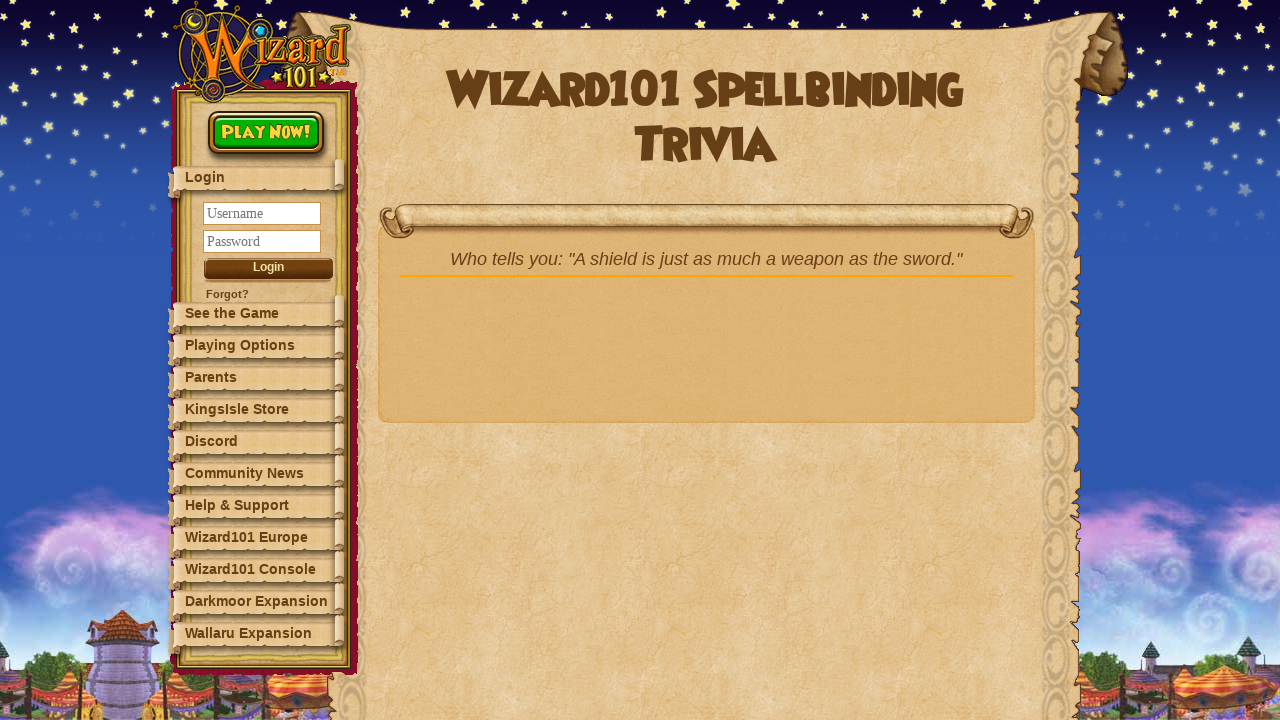

Question 10 loaded and visible
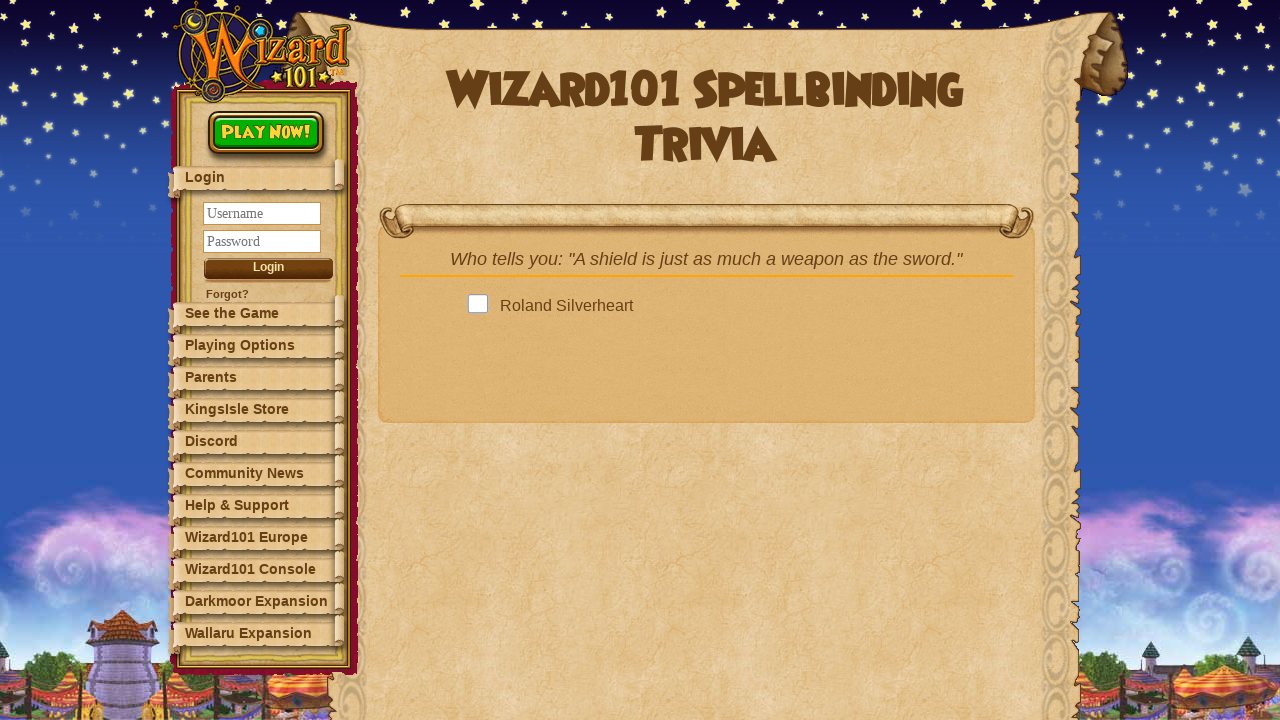

Answer options loaded for question 10
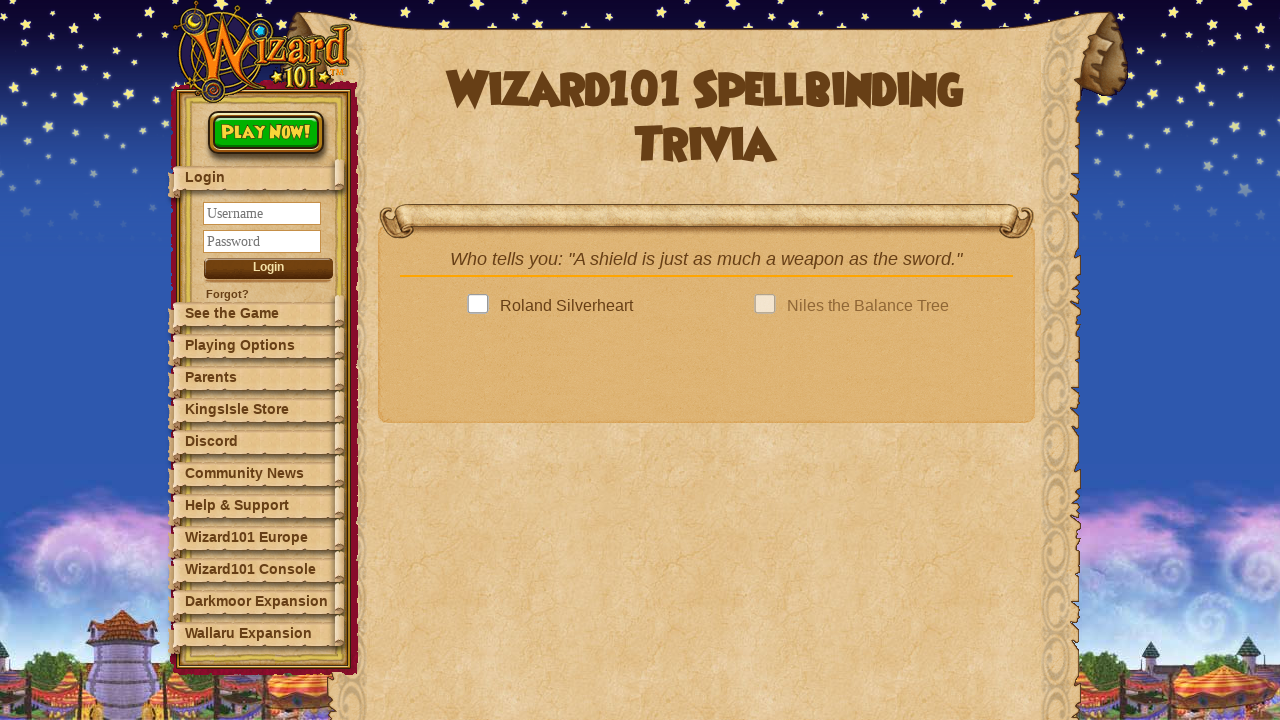

Retrieved 4 answer options
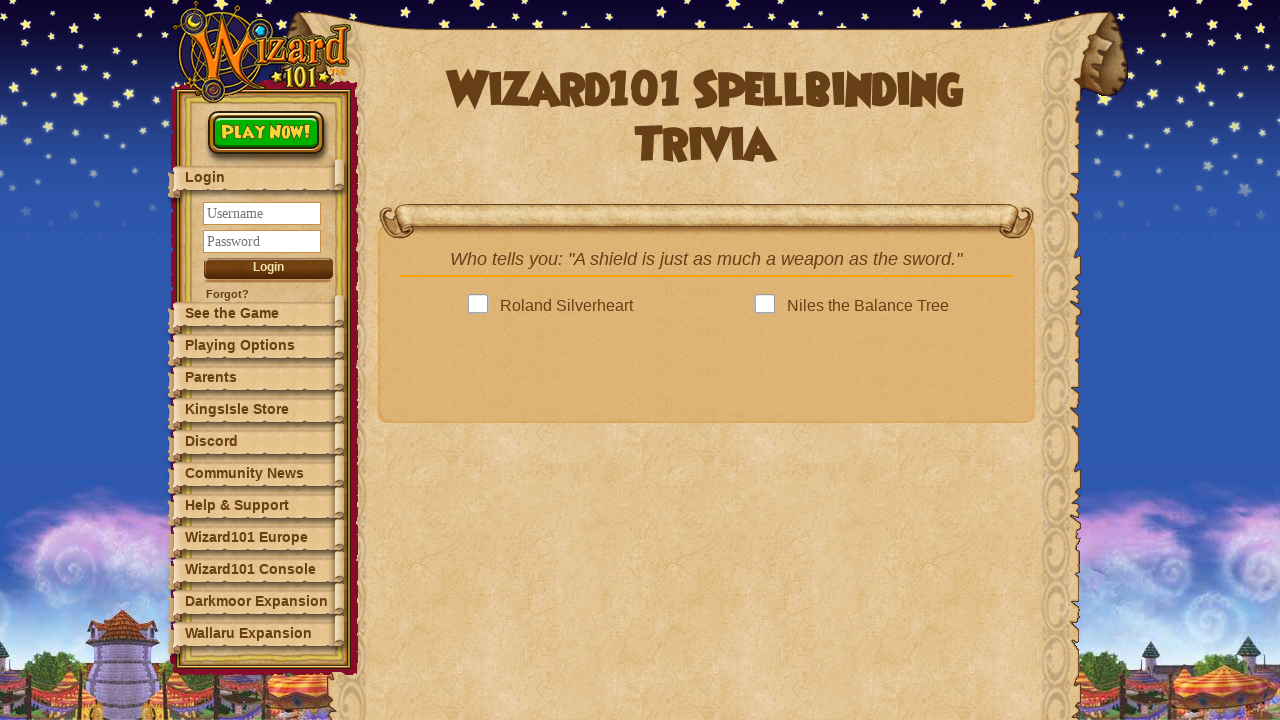

Selected an answer for question 10 at (482, 306) on .answer >> nth=0 >> .answerBox
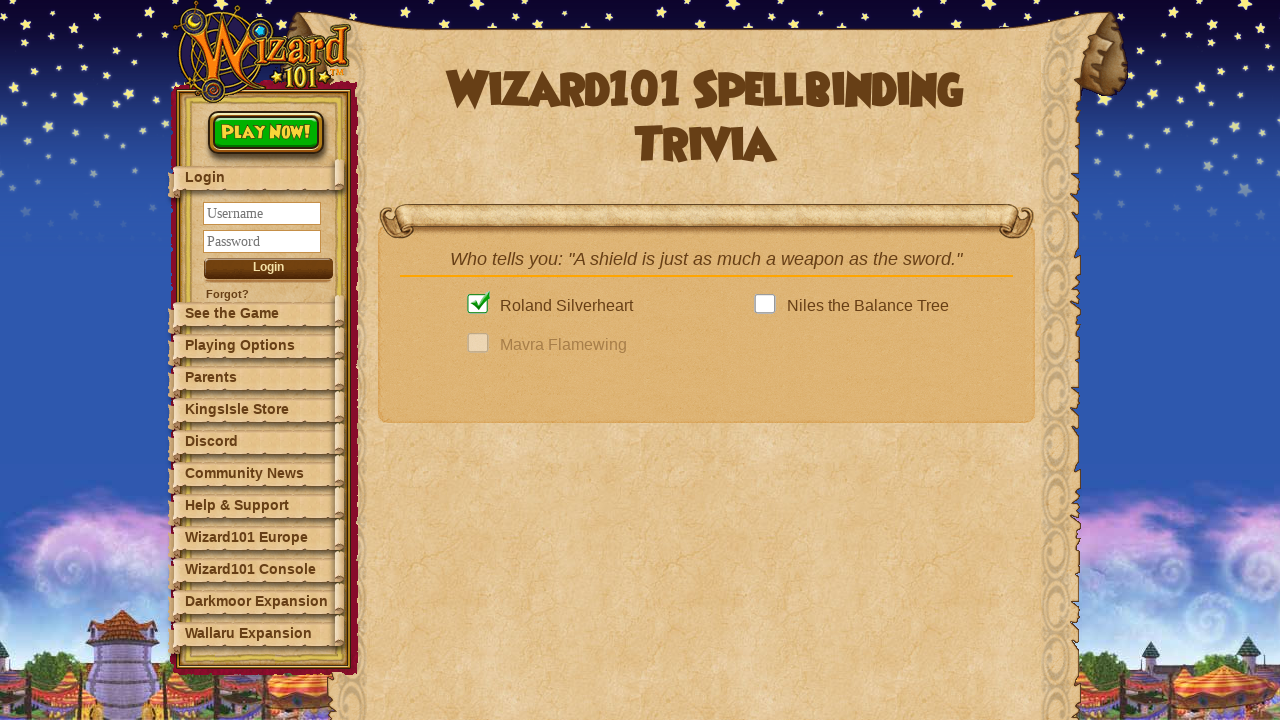

Next button is now clickable for question 10
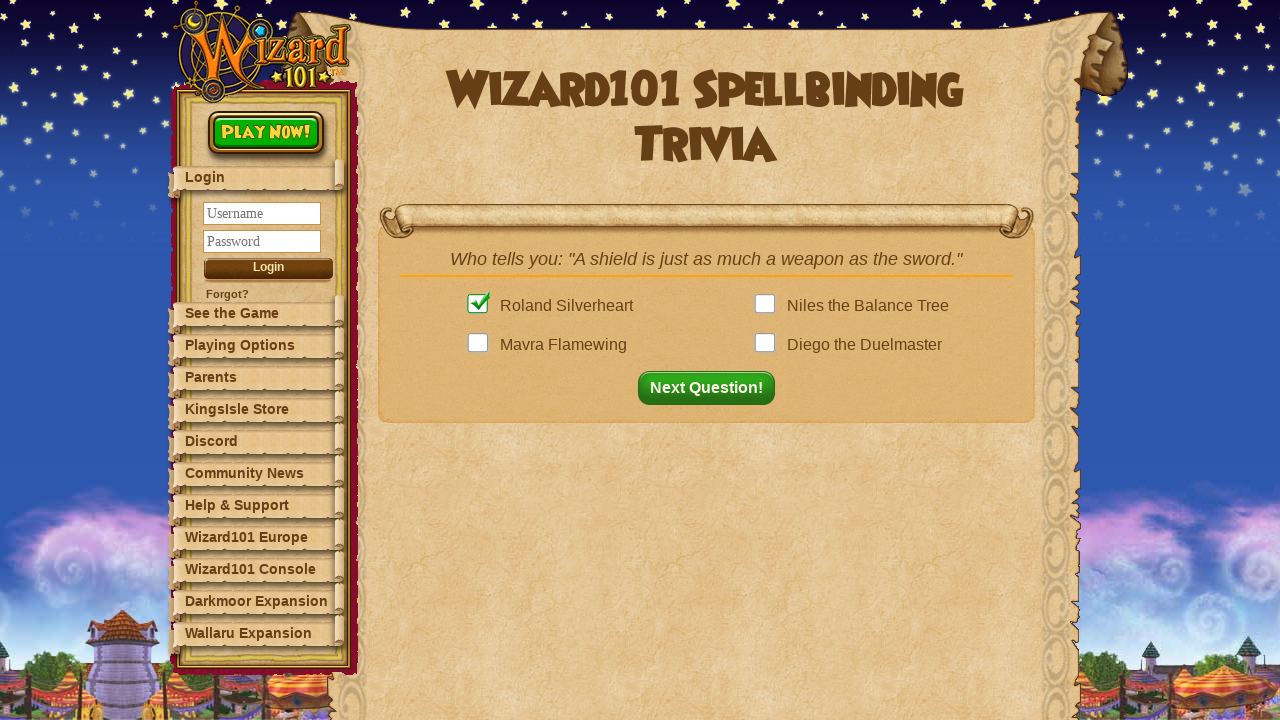

Clicked next button to advance to question 11 at (712, 388) on button#nextQuestion.fadeIn
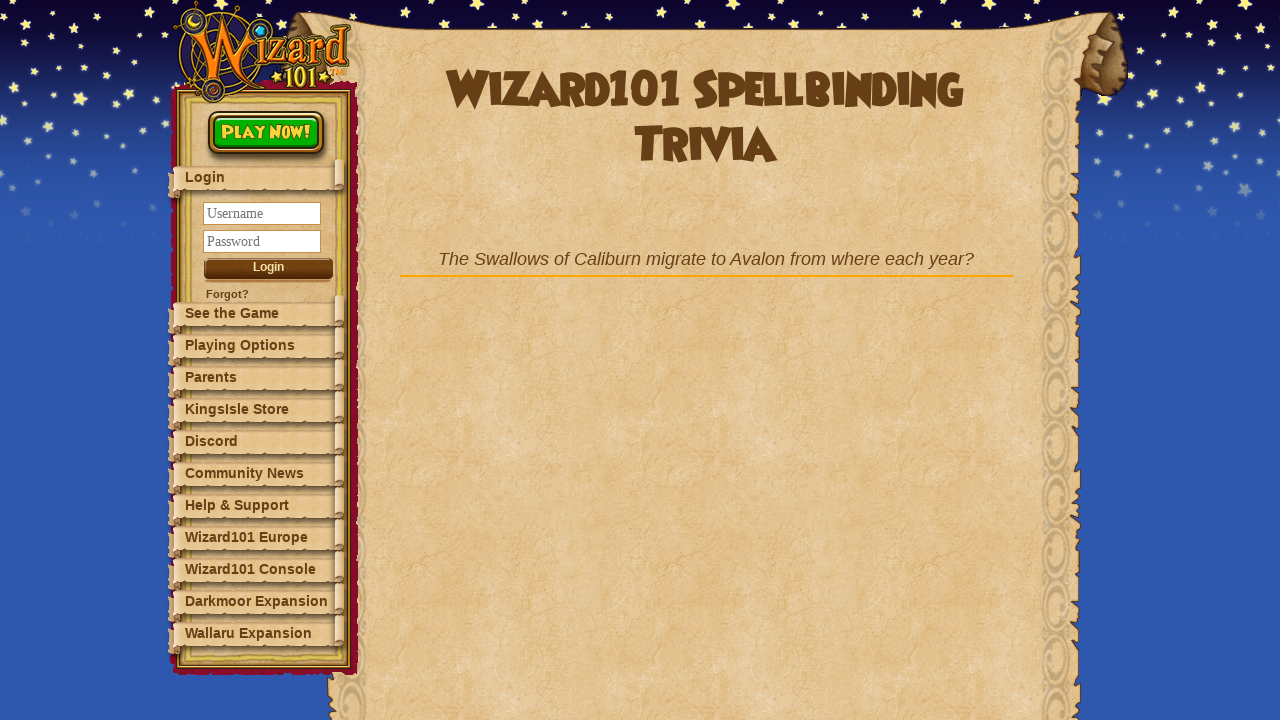

Question 11 loaded and visible
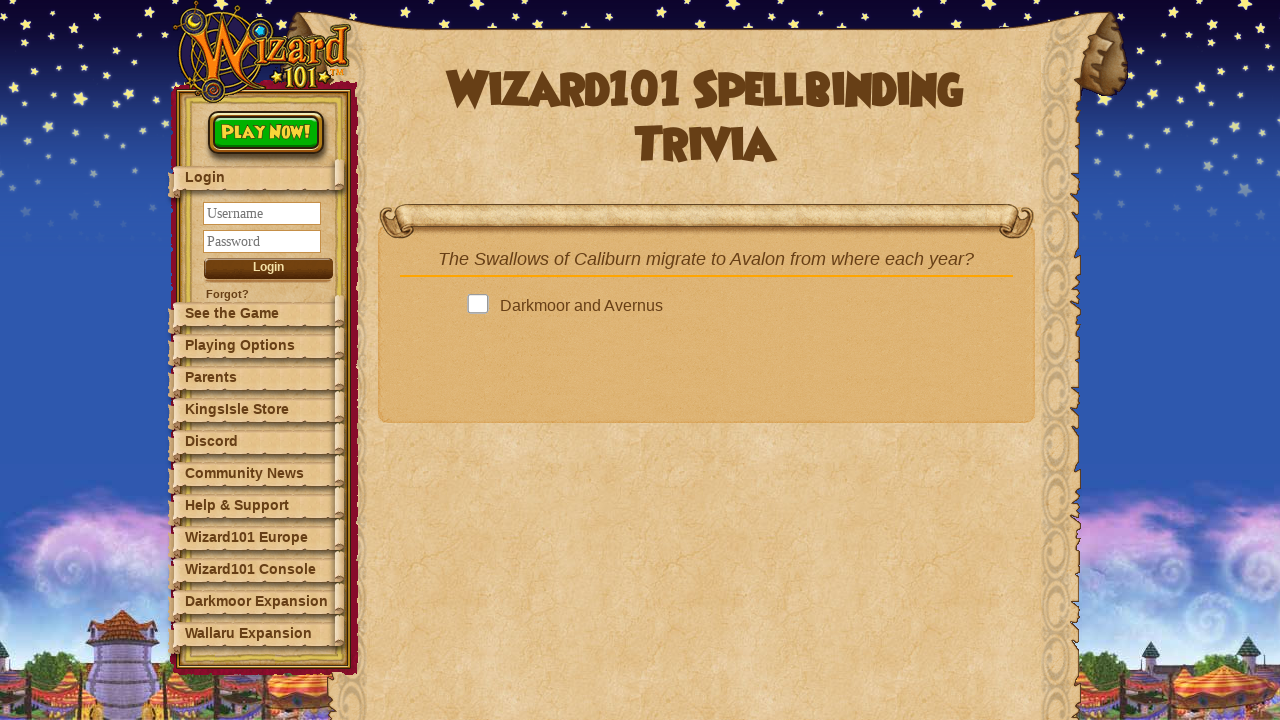

Answer options loaded for question 11
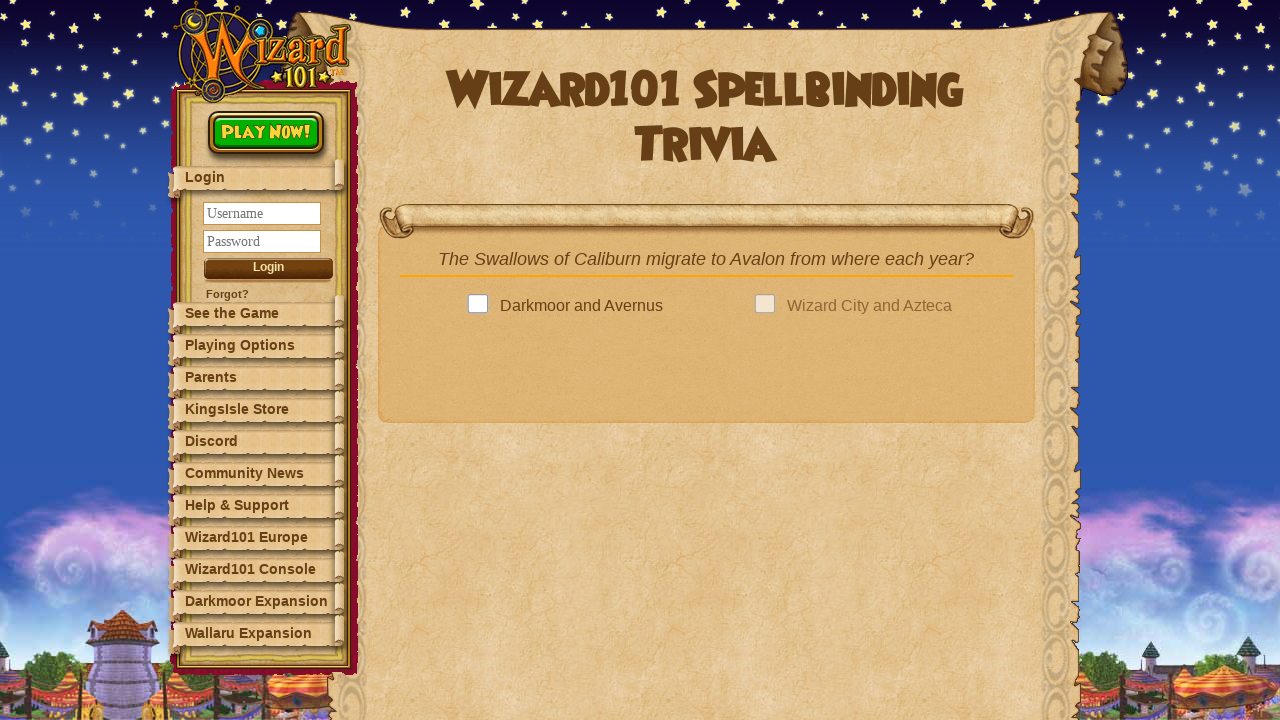

Retrieved 4 answer options
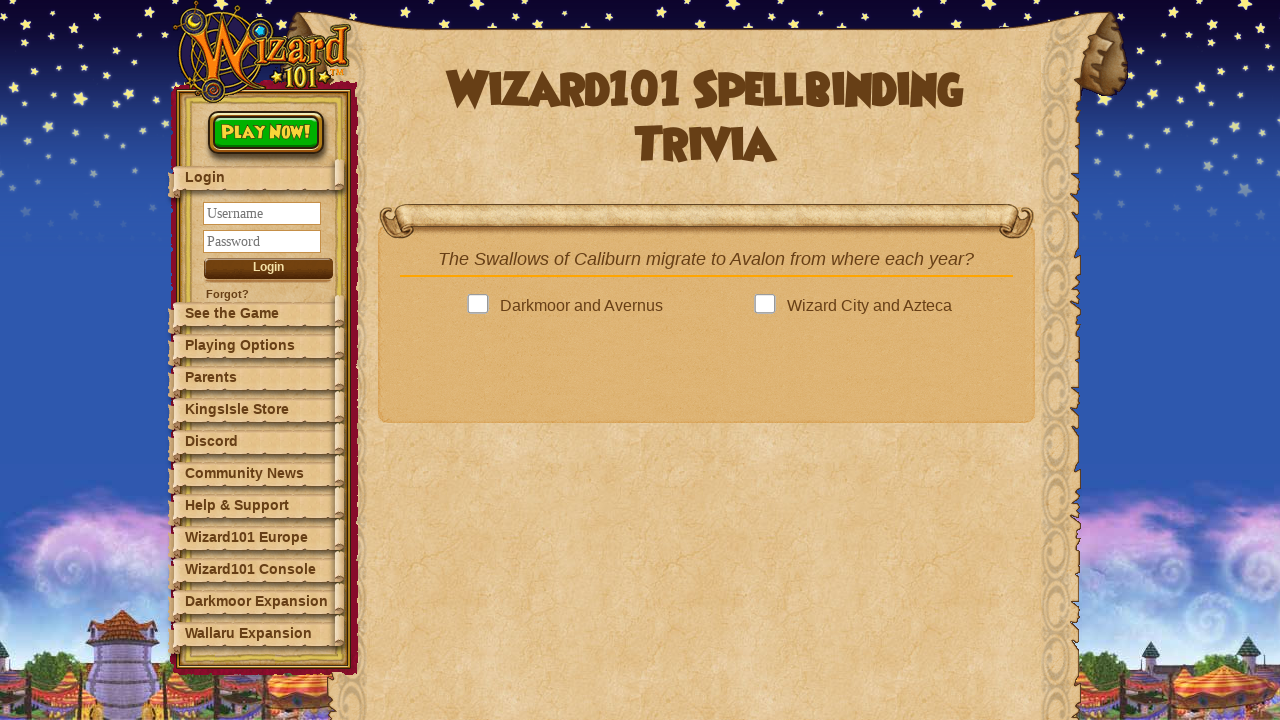

Selected an answer for question 11 at (482, 306) on .answer >> nth=0 >> .answerBox
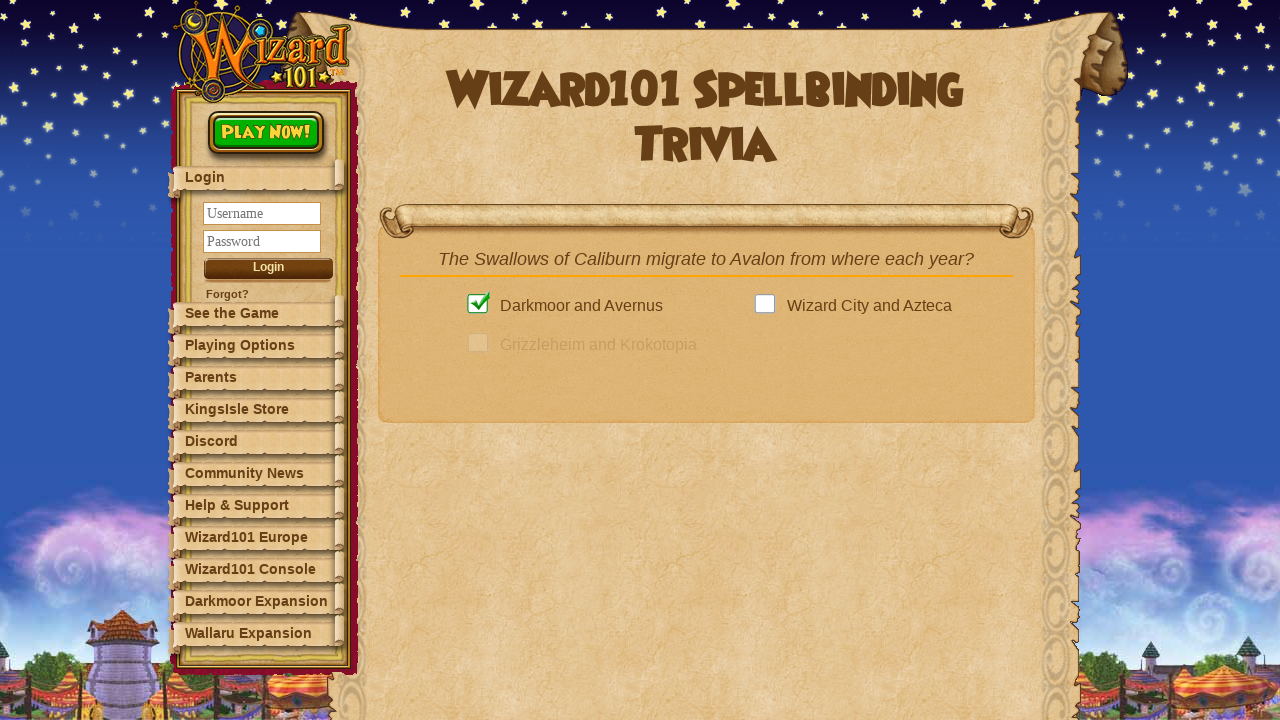

Next button is now clickable for question 11
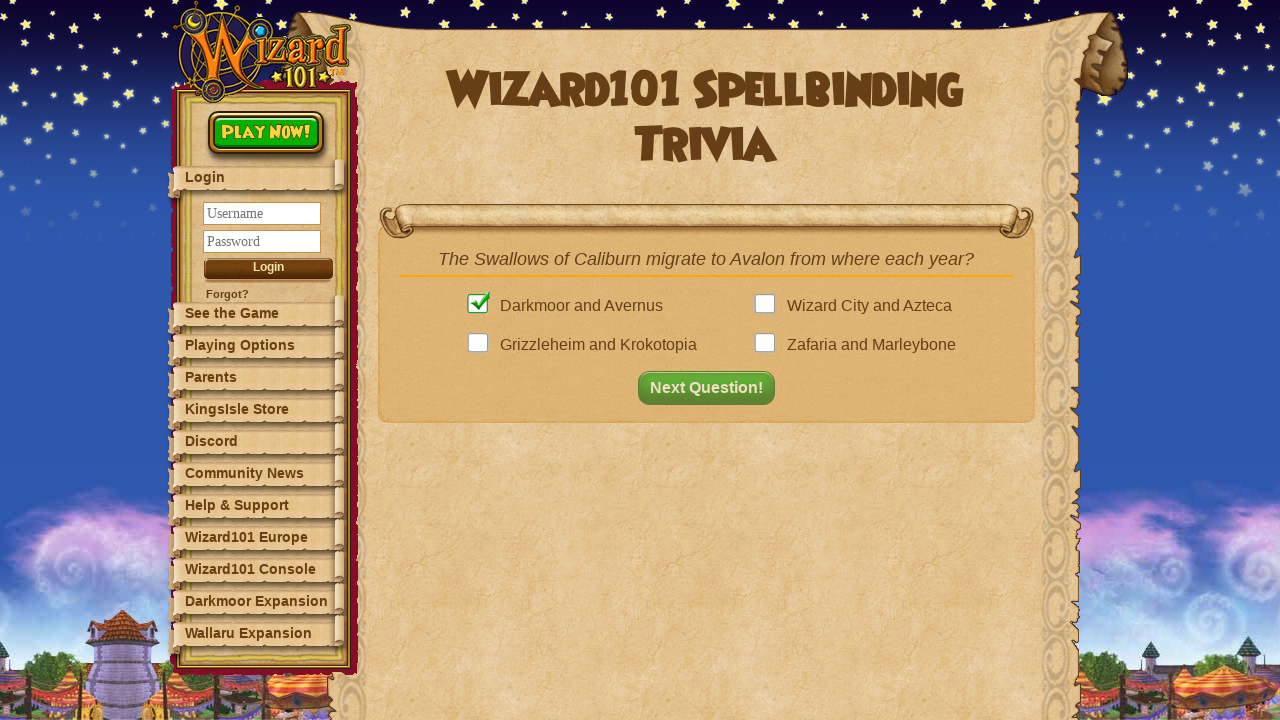

Clicked next button to advance to question 12 at (712, 388) on button#nextQuestion.fadeIn
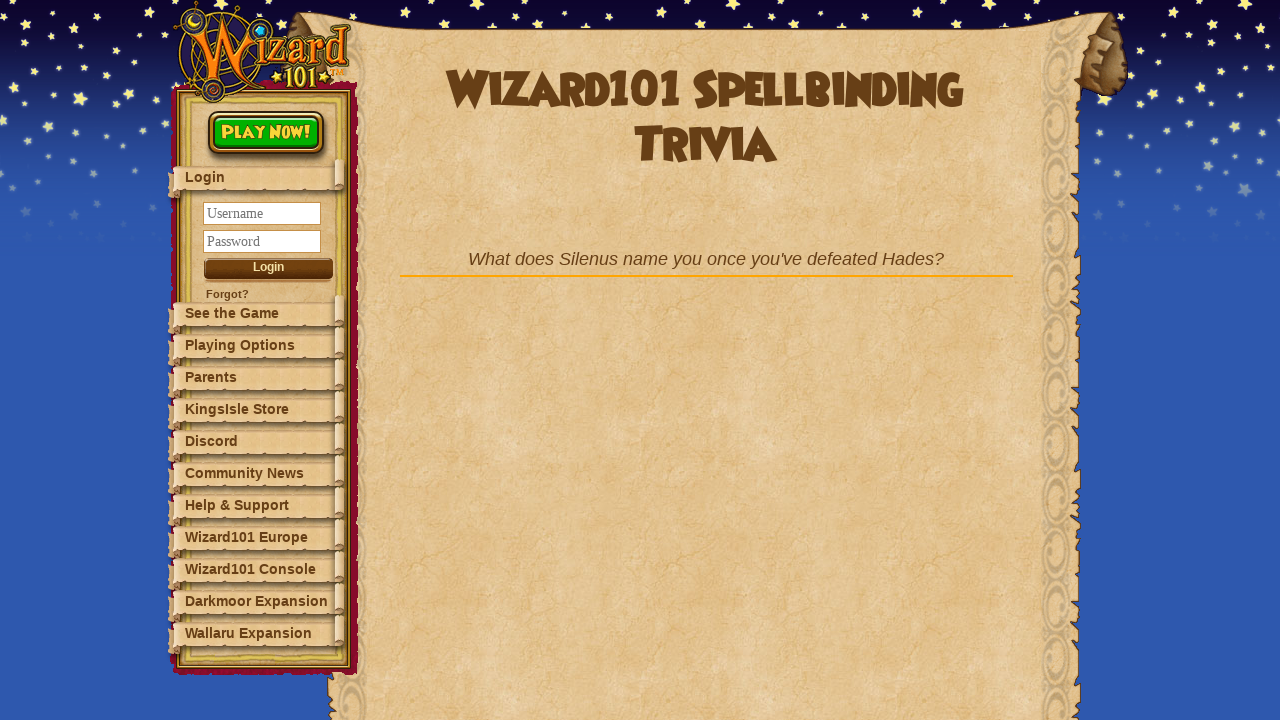

Question 12 loaded and visible
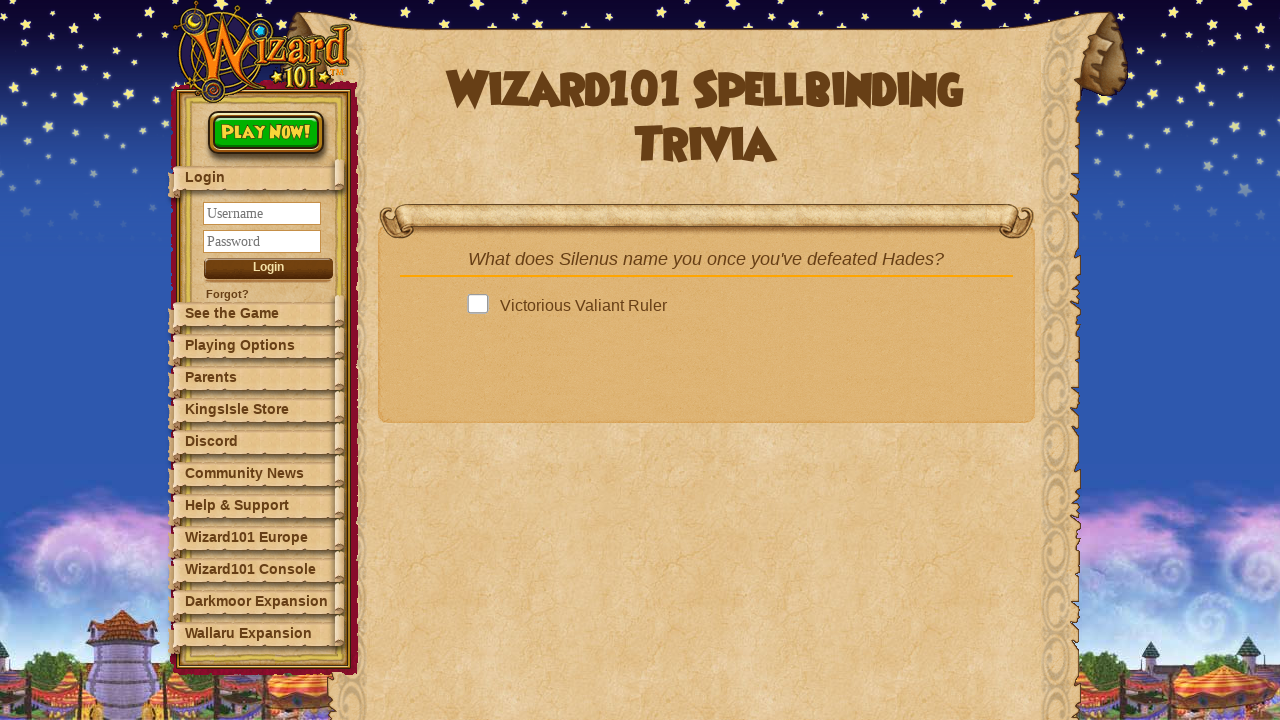

Answer options loaded for question 12
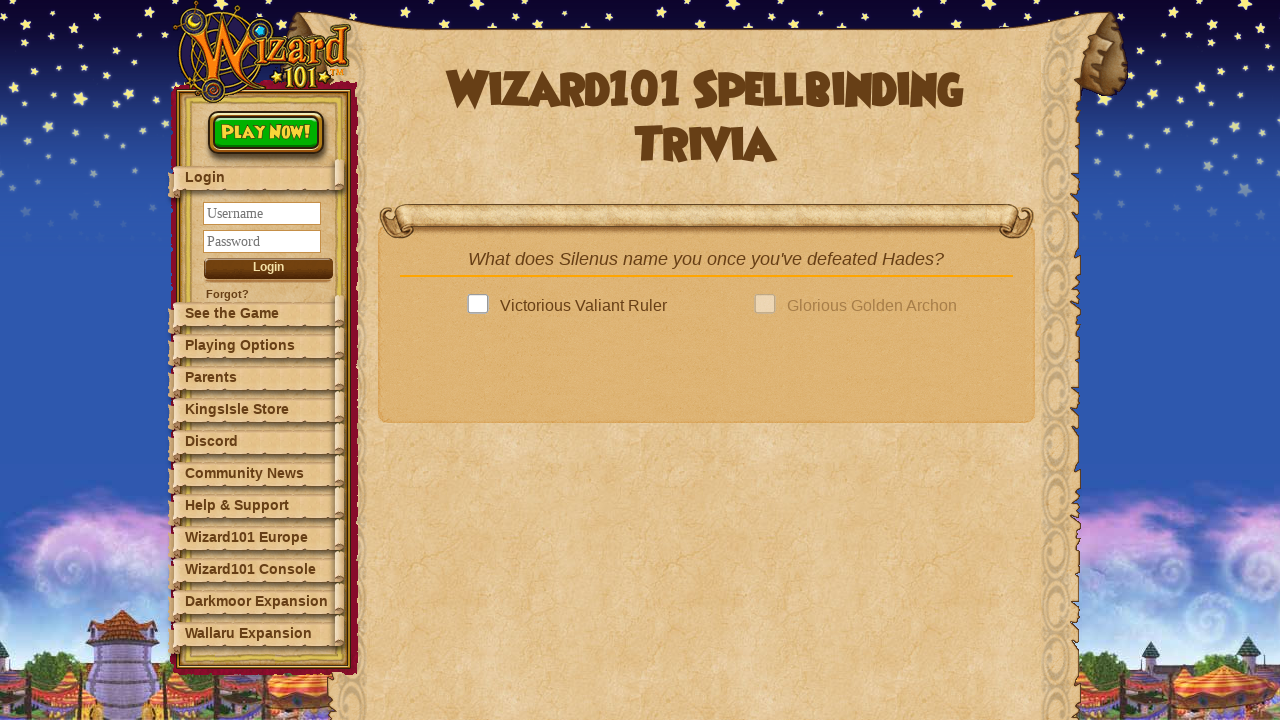

Retrieved 4 answer options
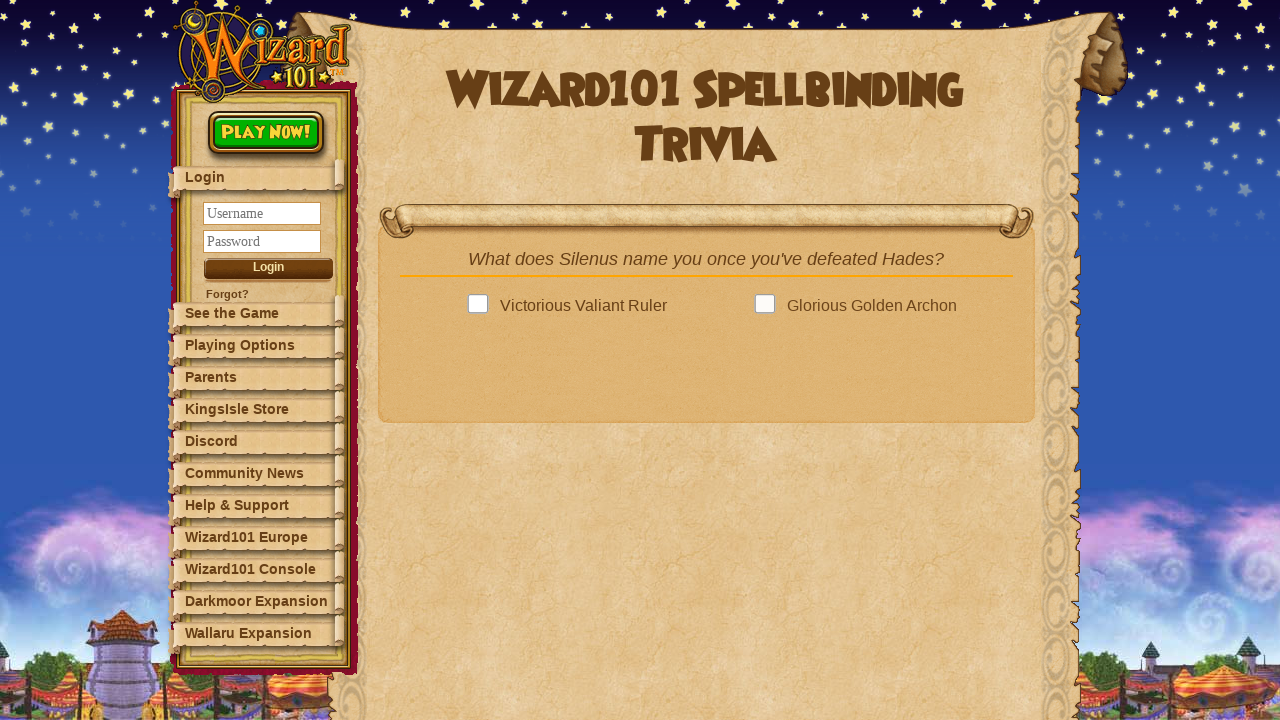

Selected an answer for question 12 at (482, 306) on .answer >> nth=0 >> .answerBox
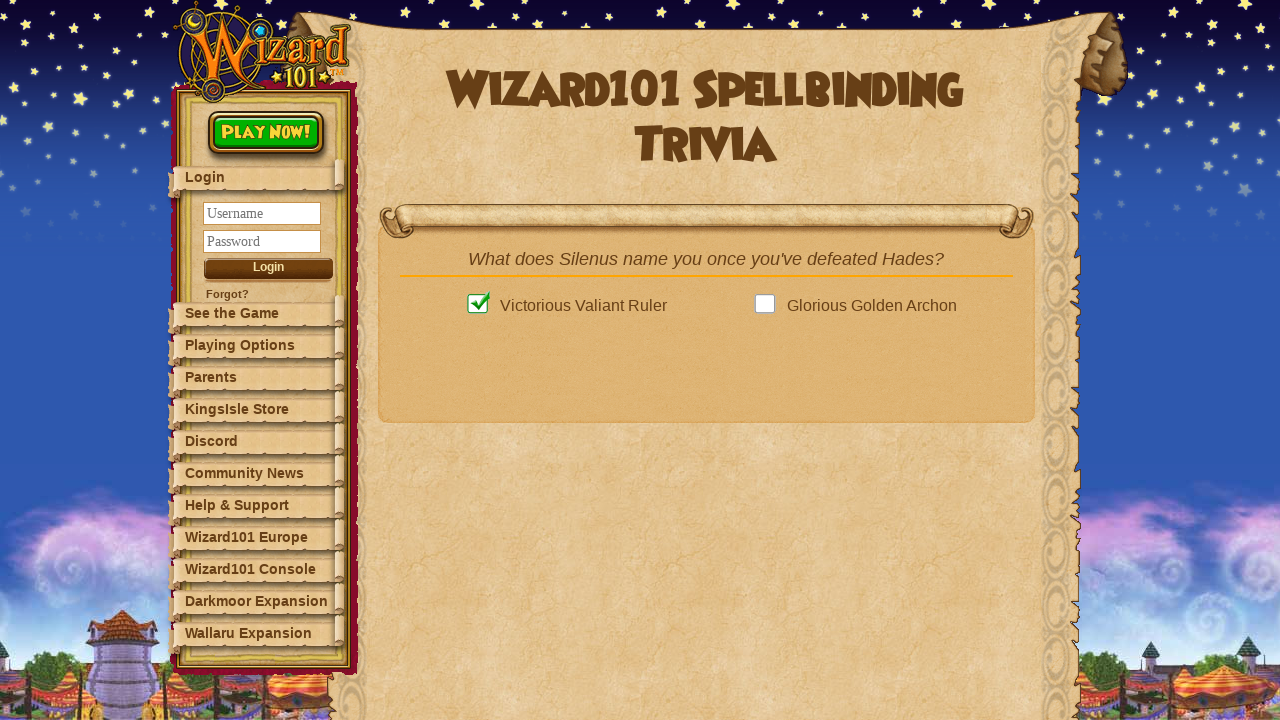

Next button is now clickable for question 12
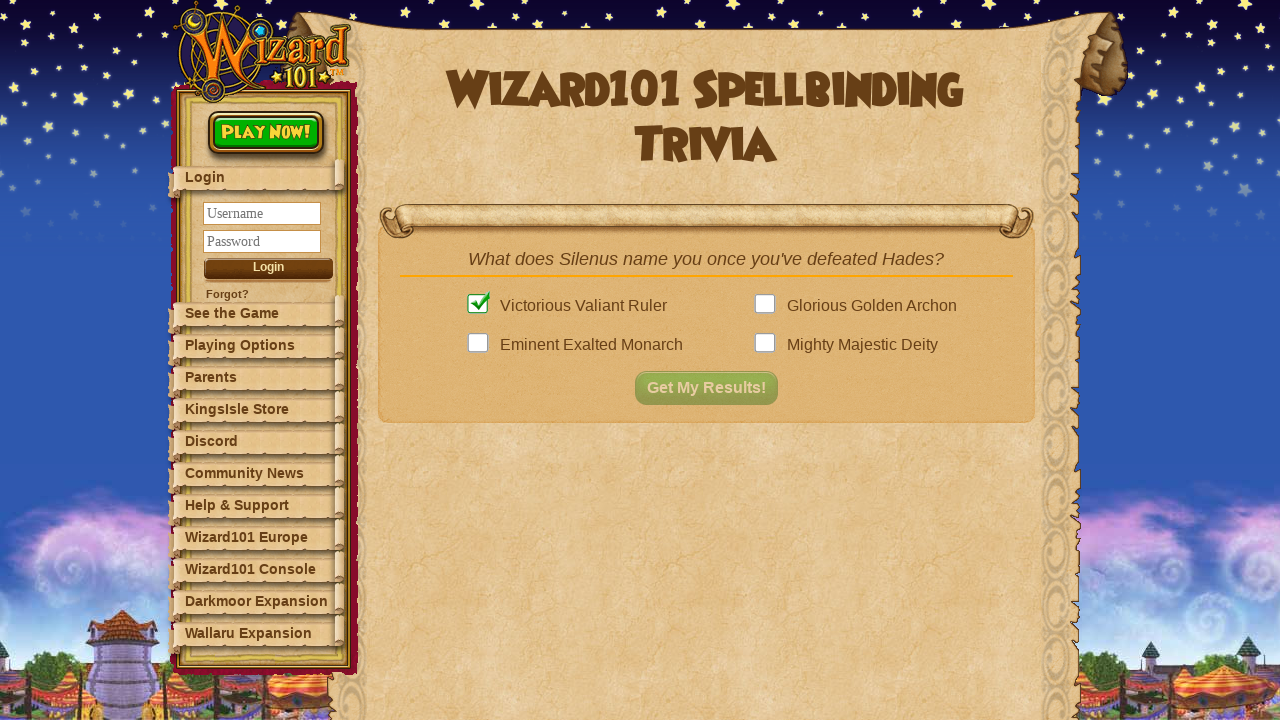

Clicked next button to advance to question results at (712, 388) on button#nextQuestion.fadeIn
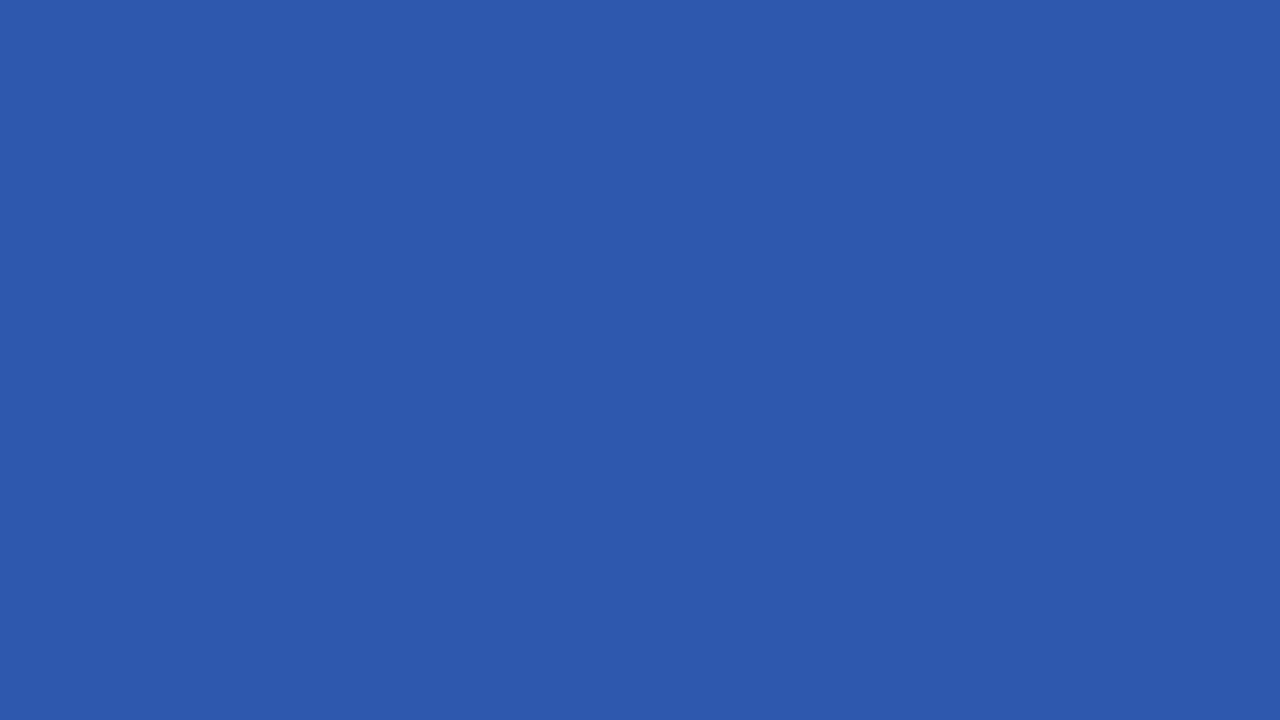

Clicked see results button to view final quiz results at (948, 343) on .kiaccountsbuttonblue
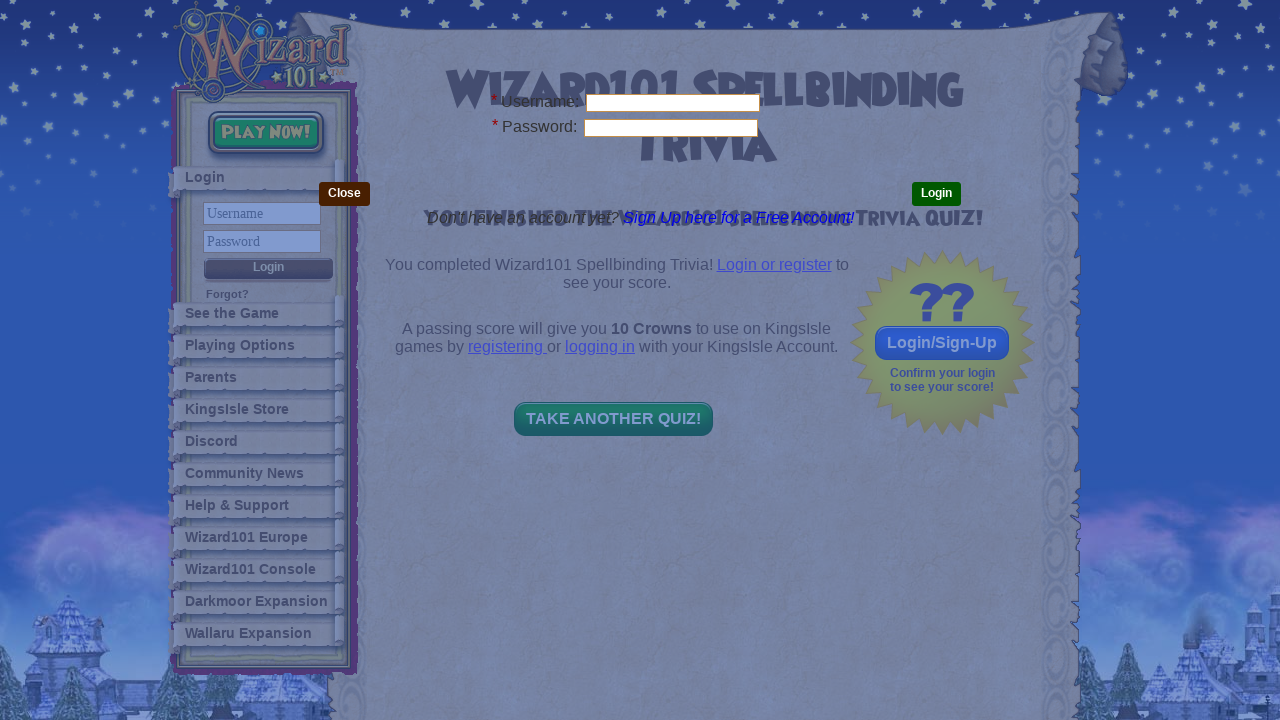

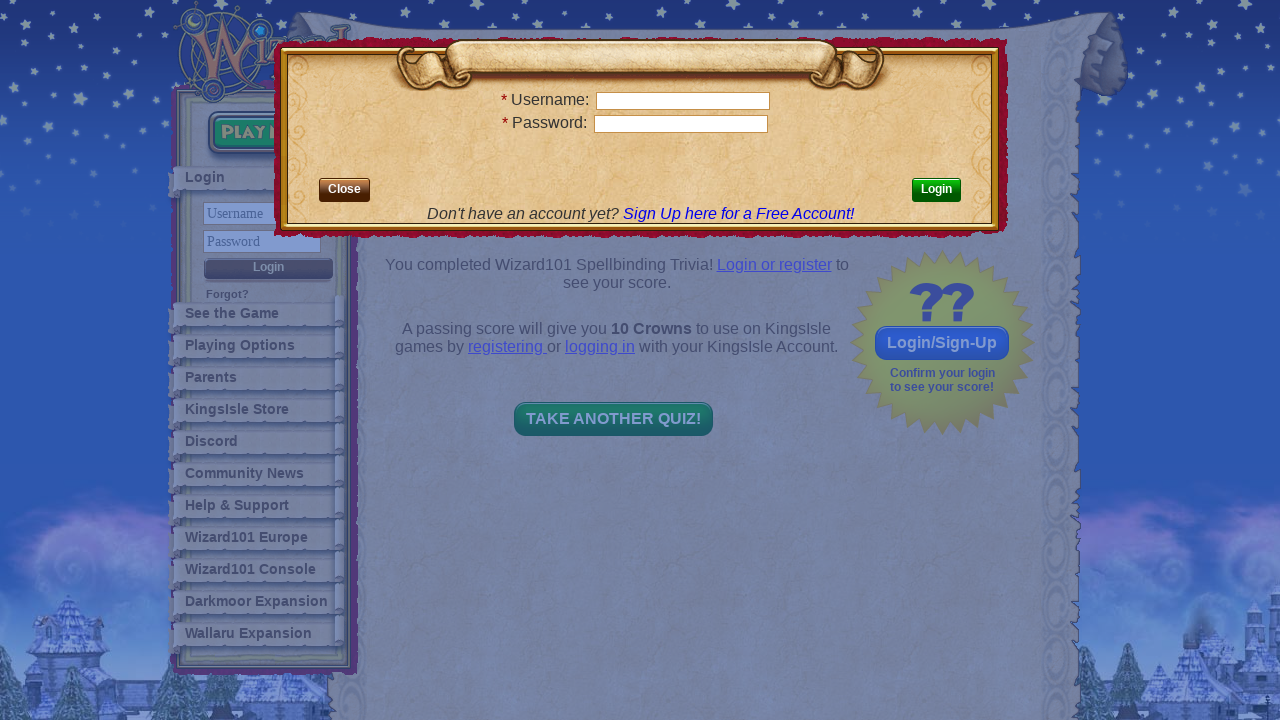